Tests adding multiple random products to cart with random quantities by clicking increment buttons before adding to cart

Starting URL: https://rahulshettyacademy.com/seleniumPractise#/

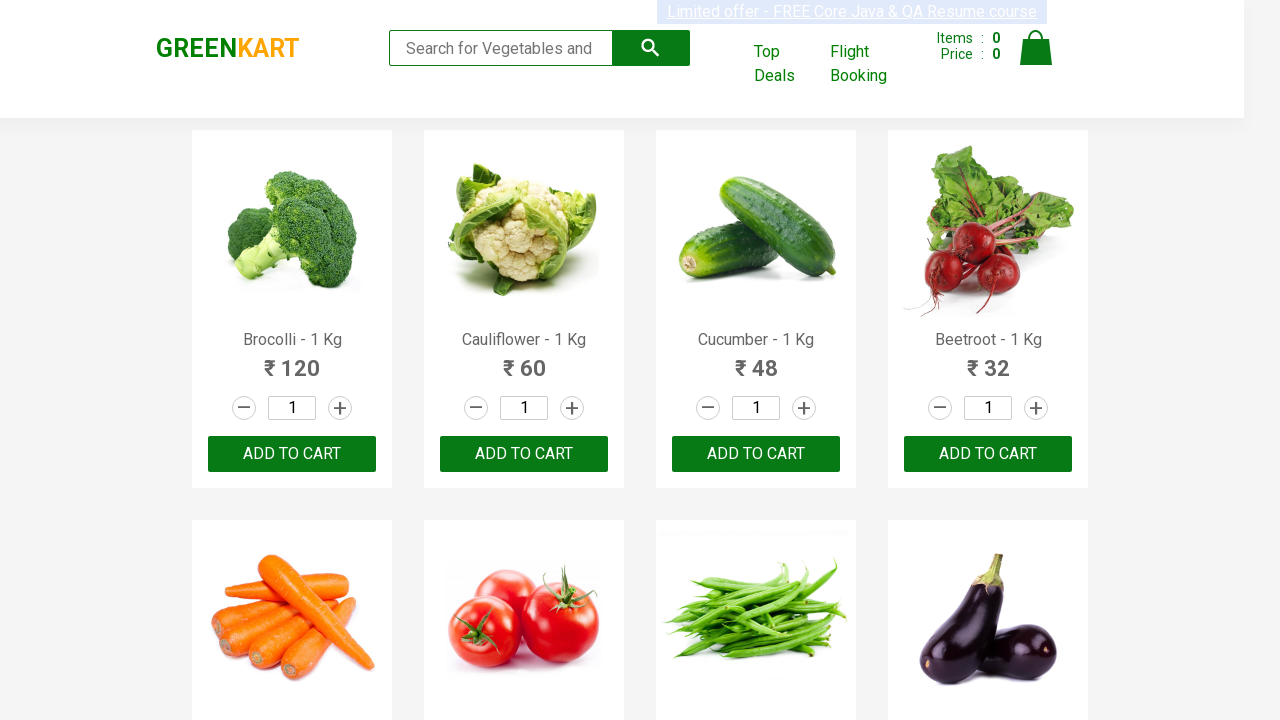

Waited for products container to load
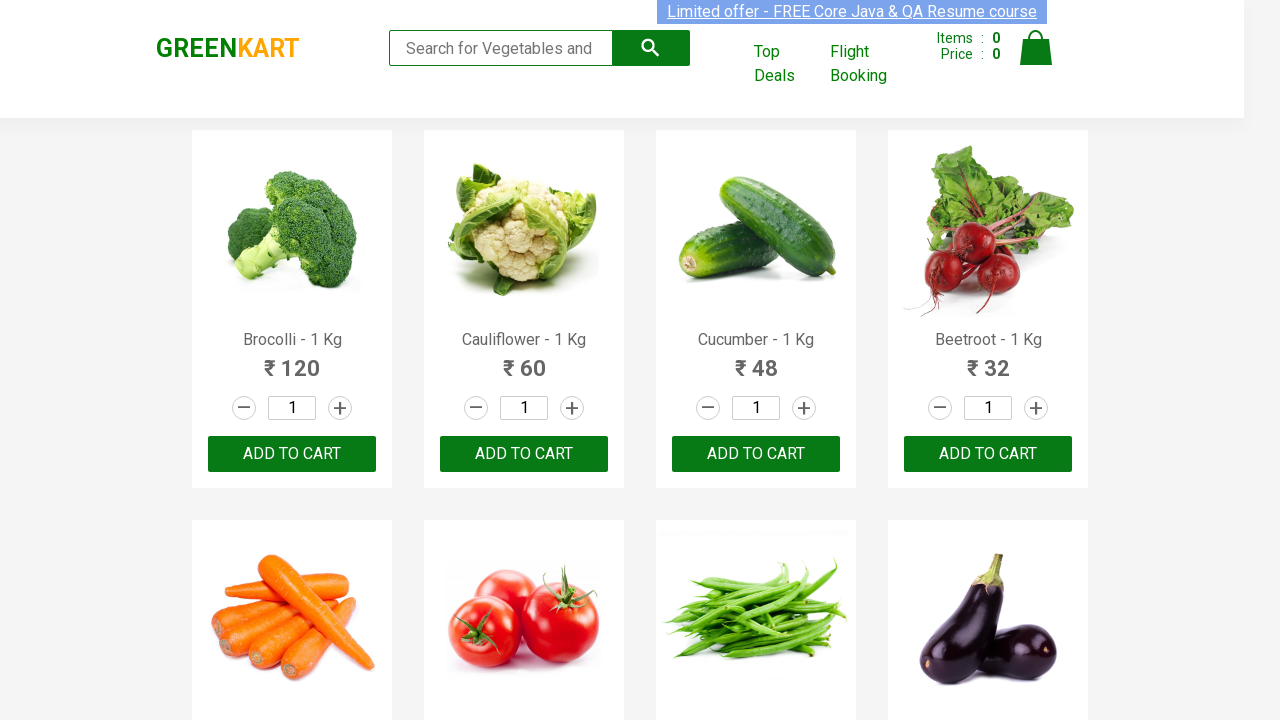

Waited 2000ms for page to fully render
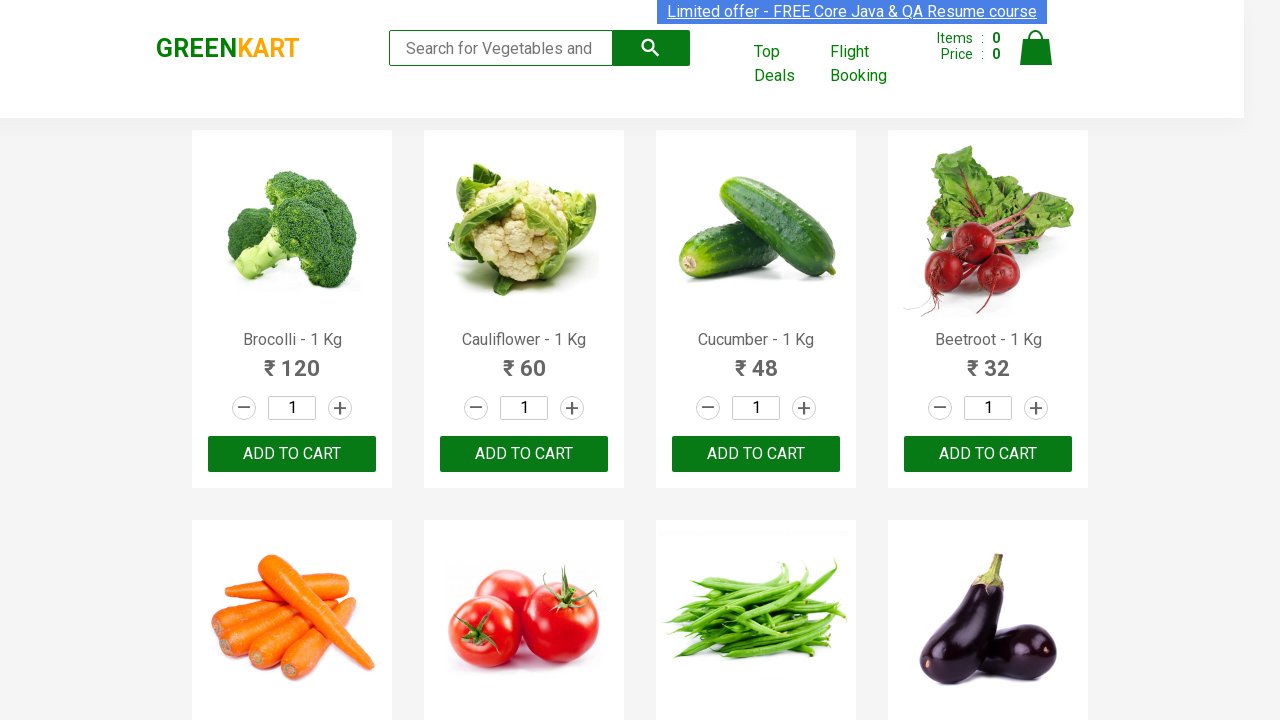

Found 30 products available
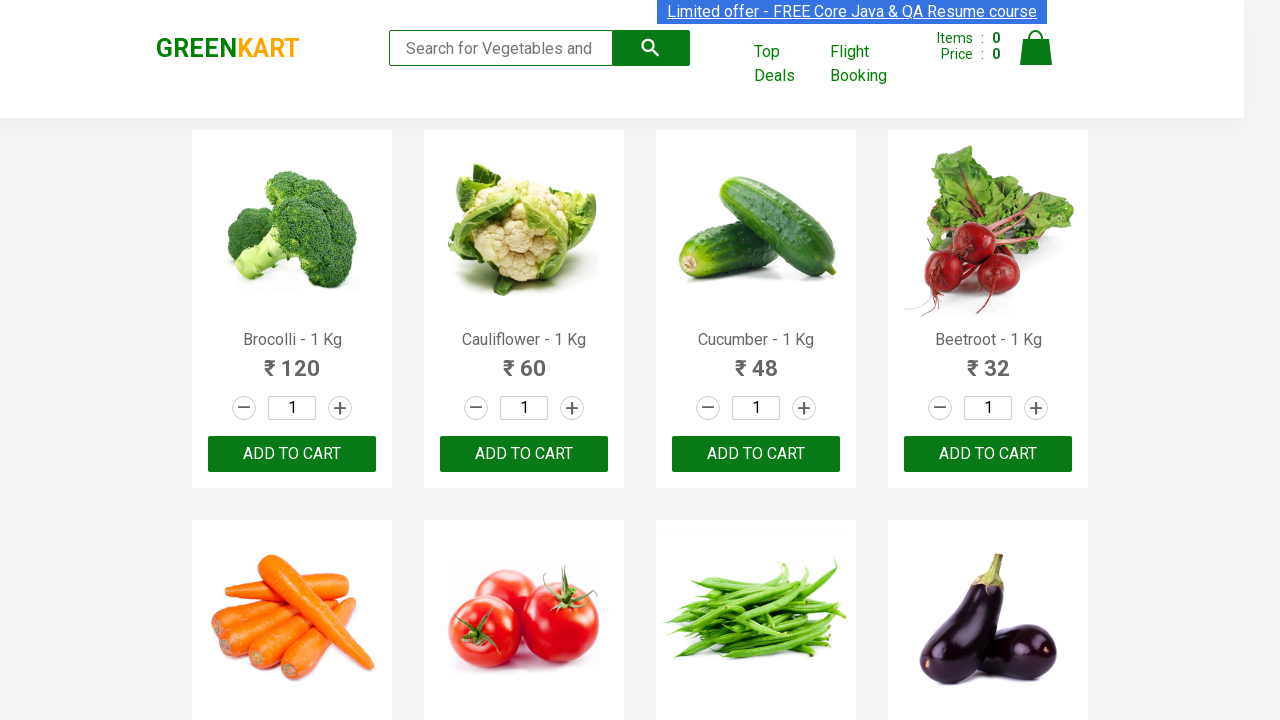

Selected random product #22
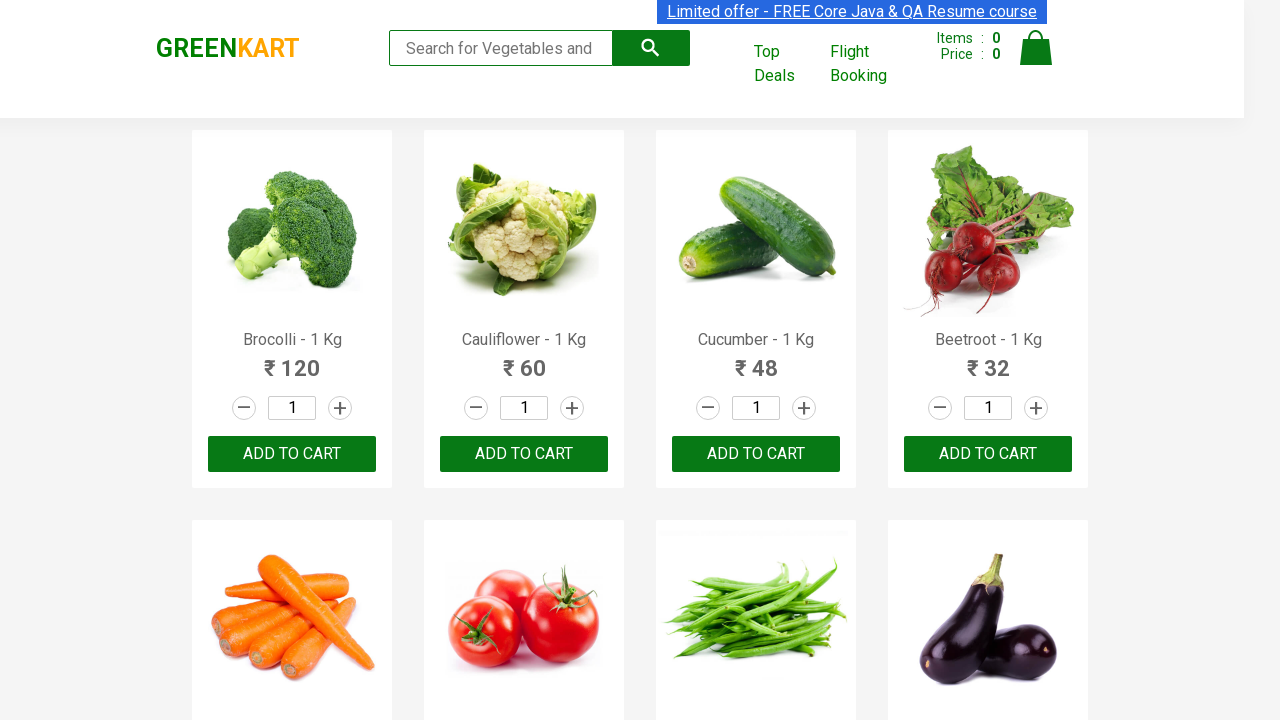

Incremented quantity for product #22 (increment 1/9) at (572, 360) on .products .product >> nth=21 >> .increment
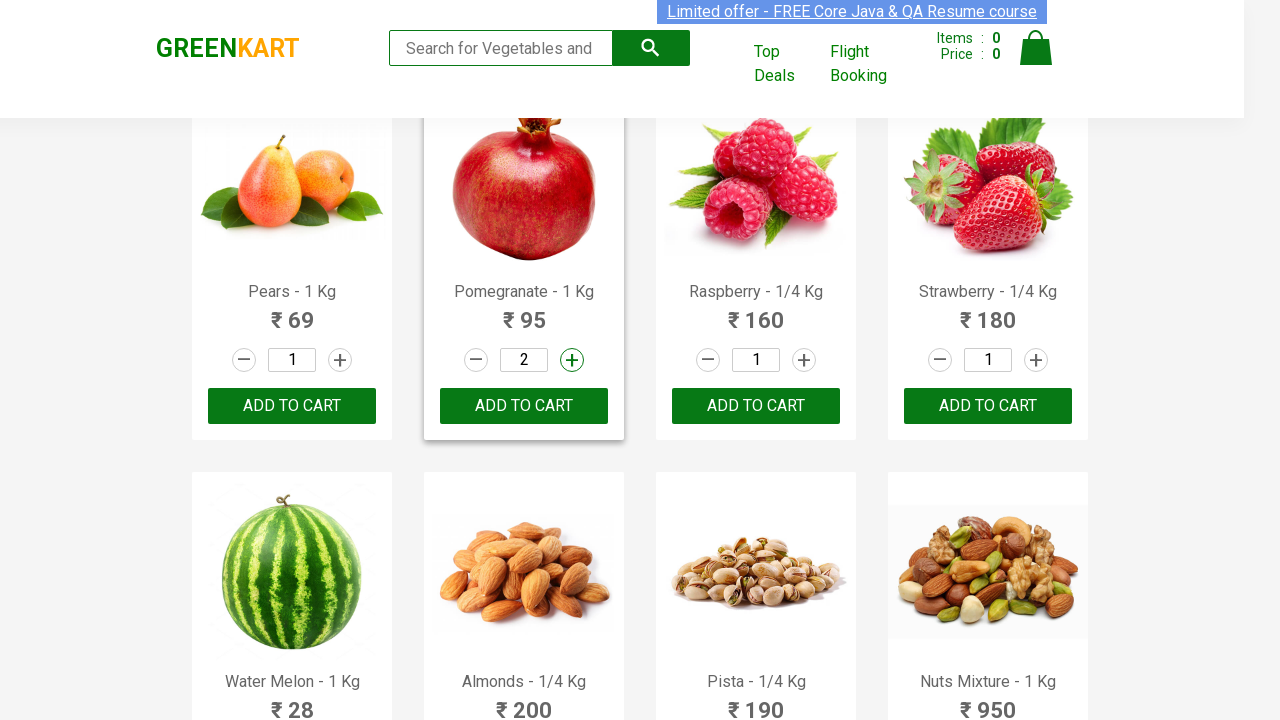

Incremented quantity for product #22 (increment 2/9) at (572, 360) on .products .product >> nth=21 >> .increment
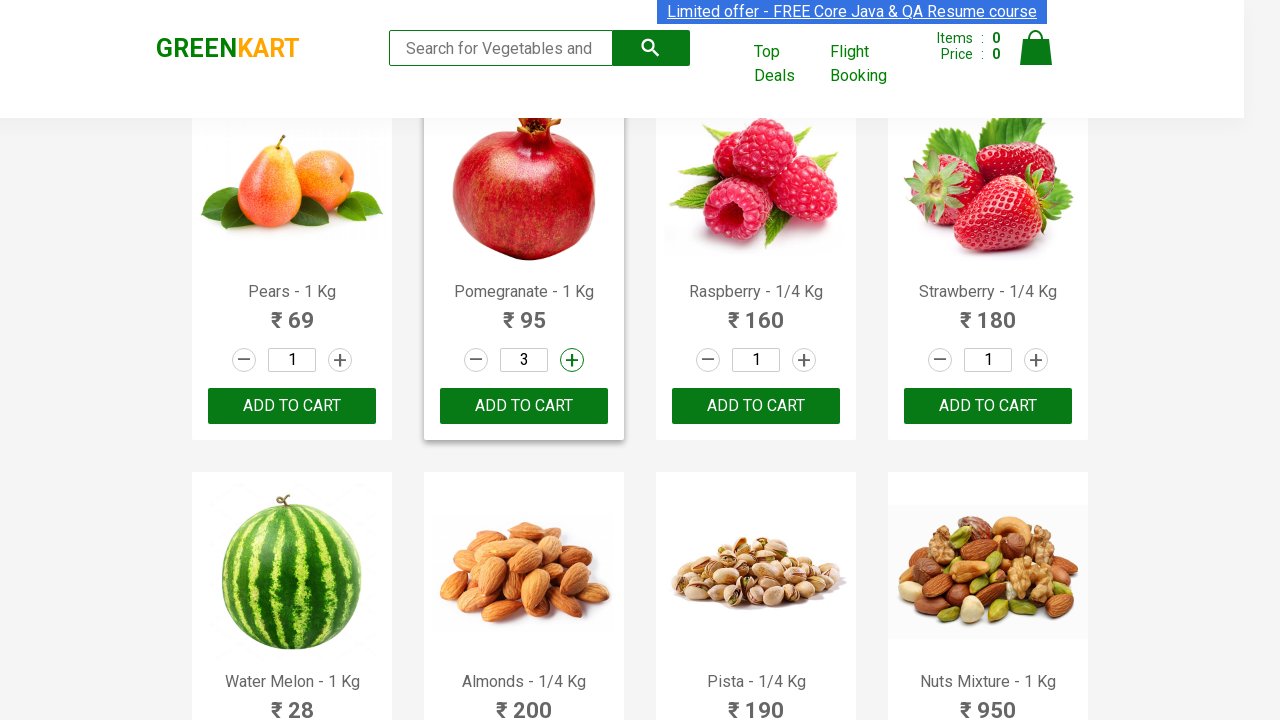

Incremented quantity for product #22 (increment 3/9) at (572, 360) on .products .product >> nth=21 >> .increment
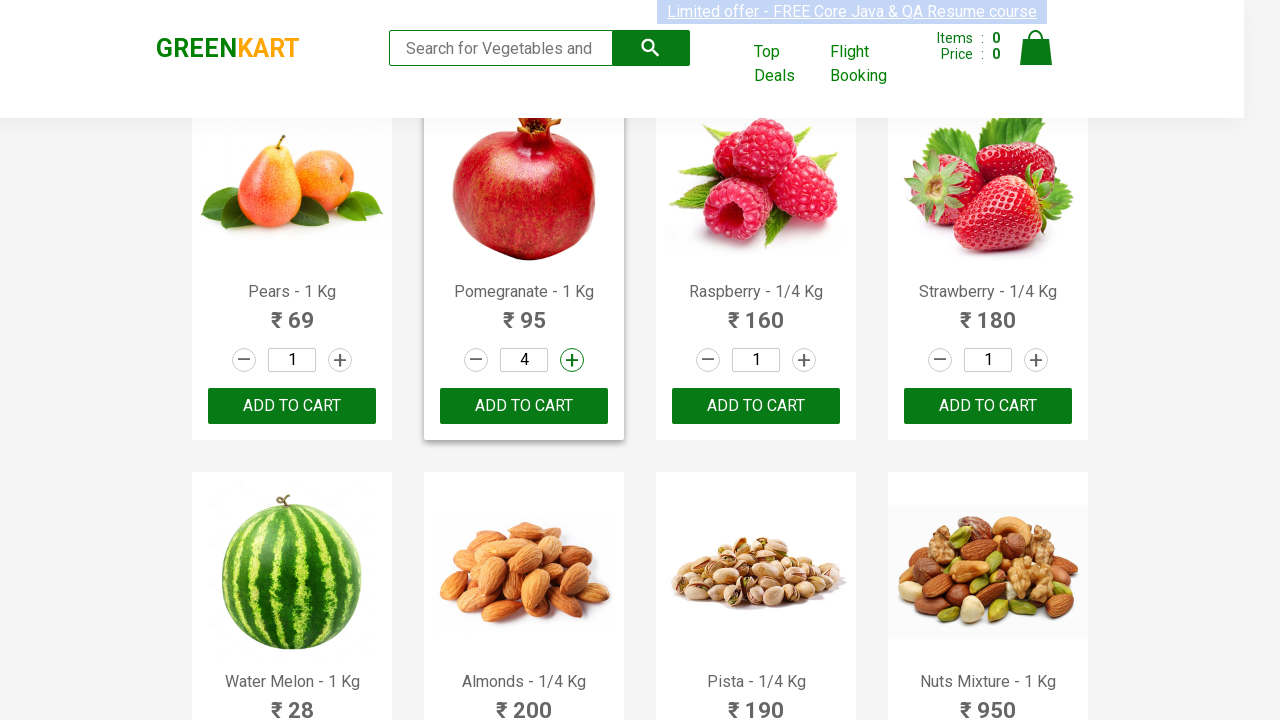

Incremented quantity for product #22 (increment 4/9) at (572, 360) on .products .product >> nth=21 >> .increment
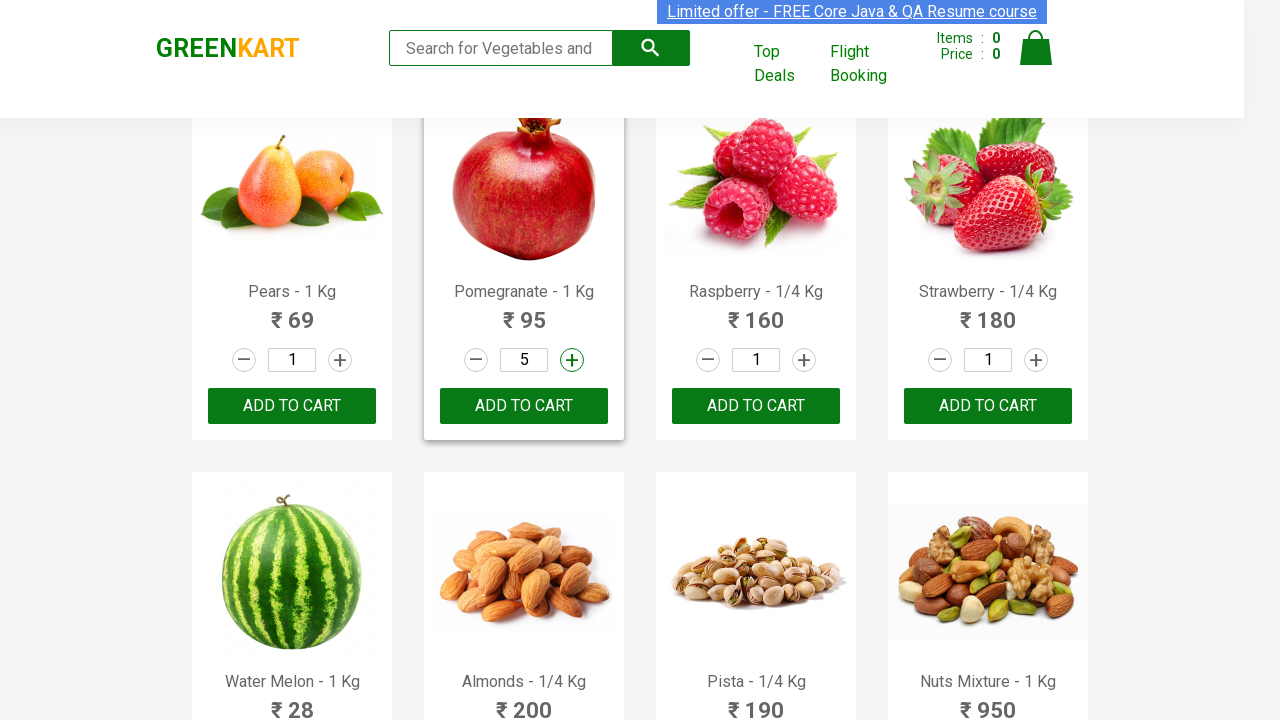

Incremented quantity for product #22 (increment 5/9) at (572, 360) on .products .product >> nth=21 >> .increment
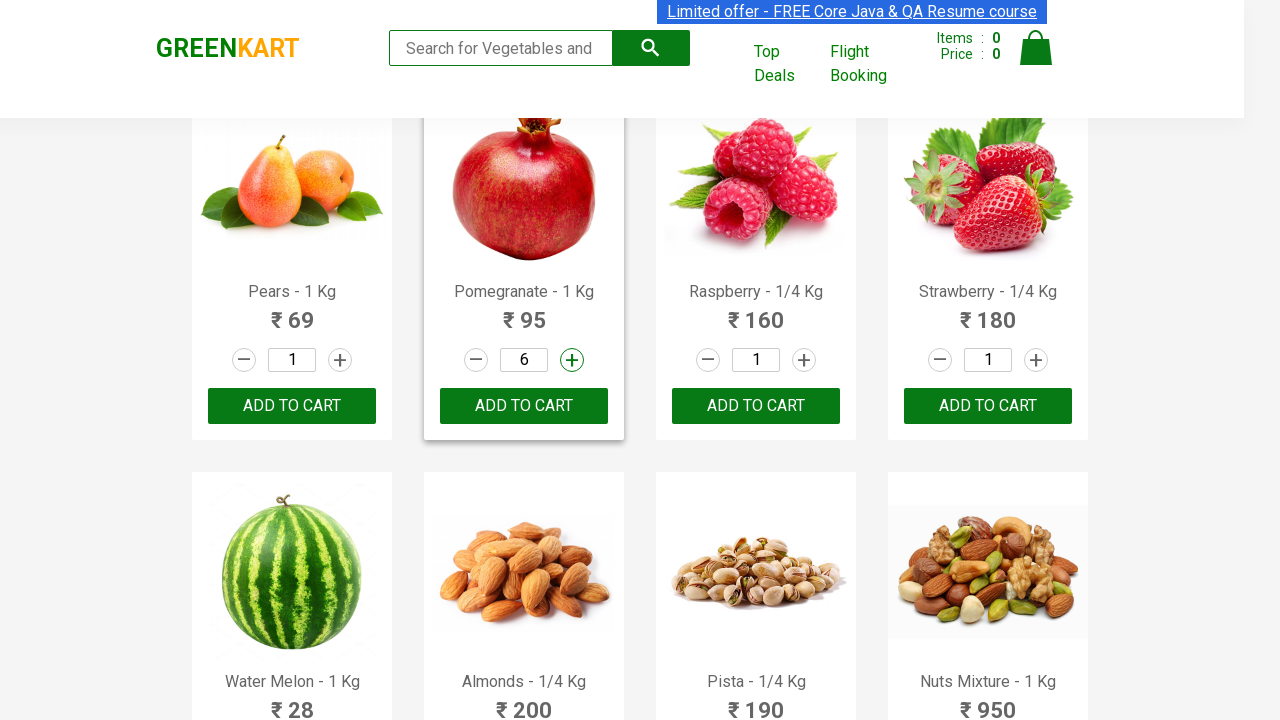

Incremented quantity for product #22 (increment 6/9) at (572, 360) on .products .product >> nth=21 >> .increment
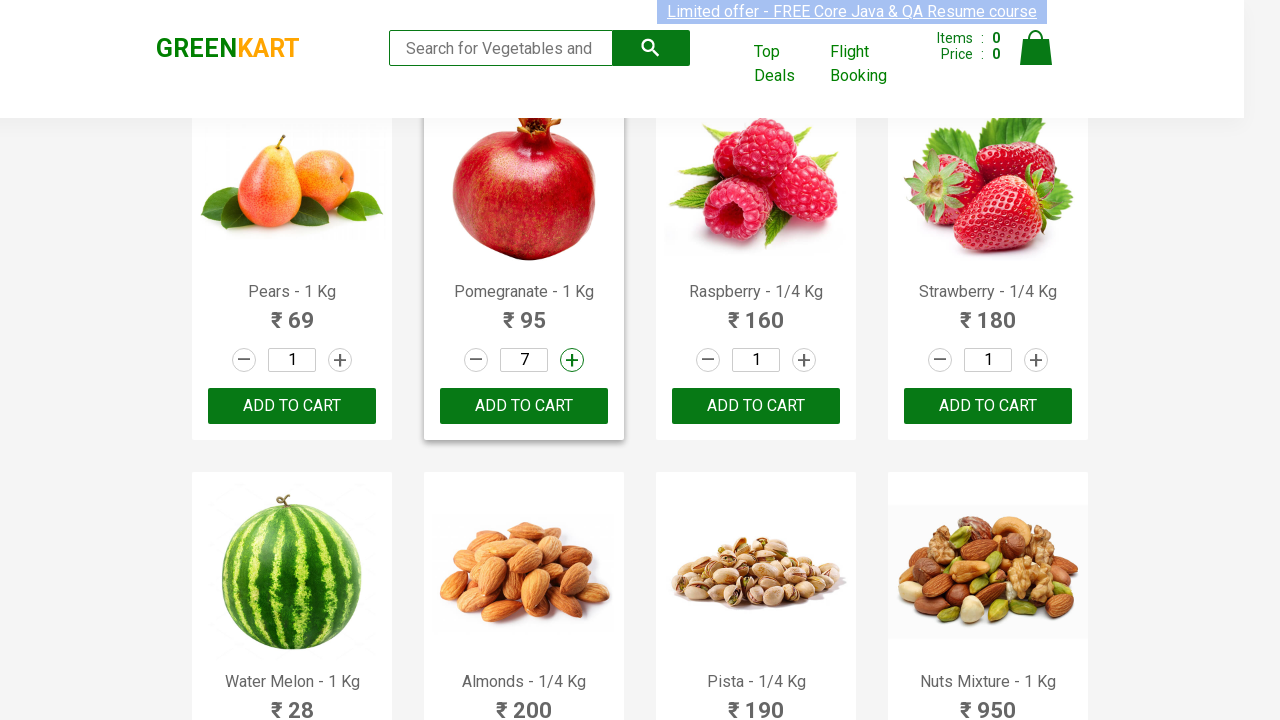

Incremented quantity for product #22 (increment 7/9) at (572, 360) on .products .product >> nth=21 >> .increment
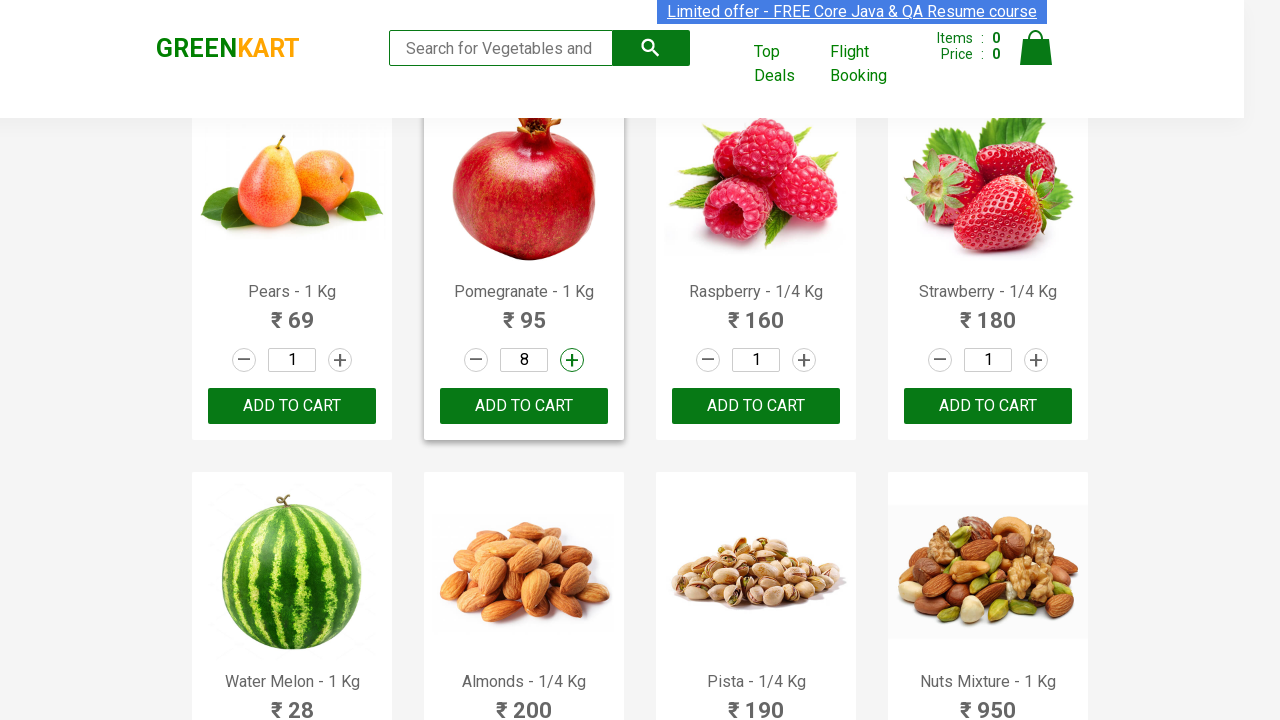

Incremented quantity for product #22 (increment 8/9) at (572, 360) on .products .product >> nth=21 >> .increment
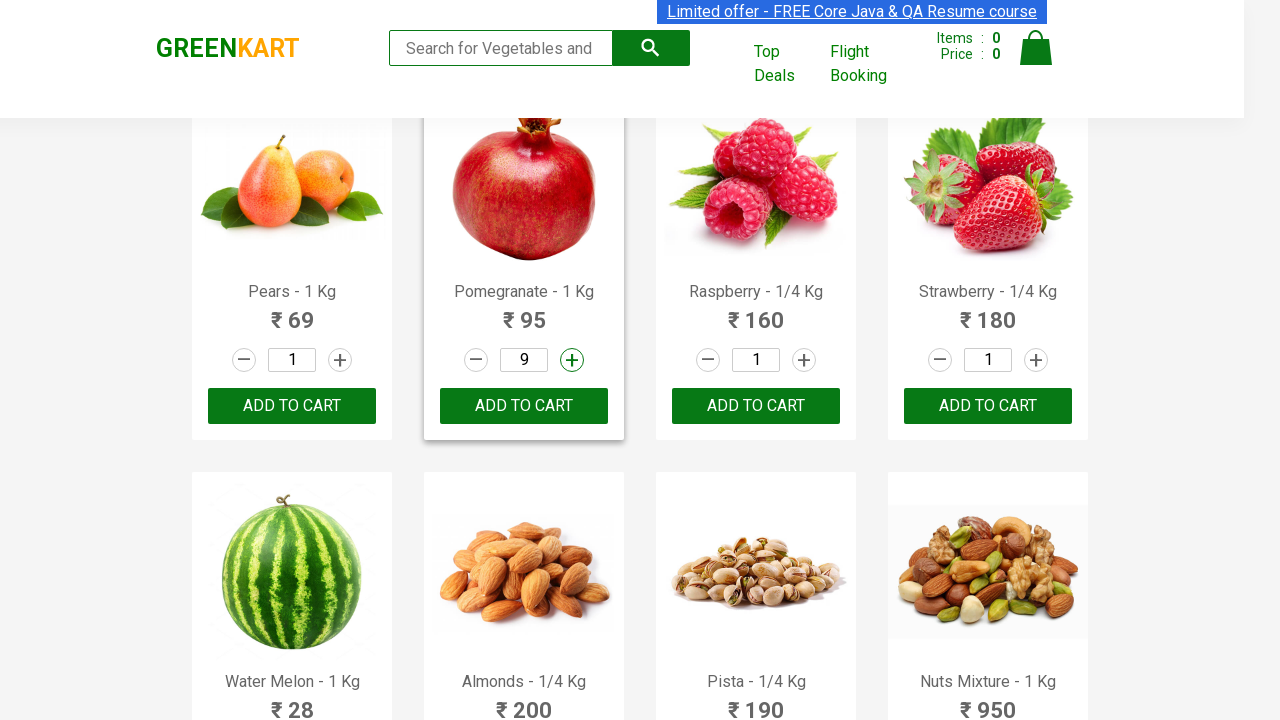

Incremented quantity for product #22 (increment 9/9) at (572, 360) on .products .product >> nth=21 >> .increment
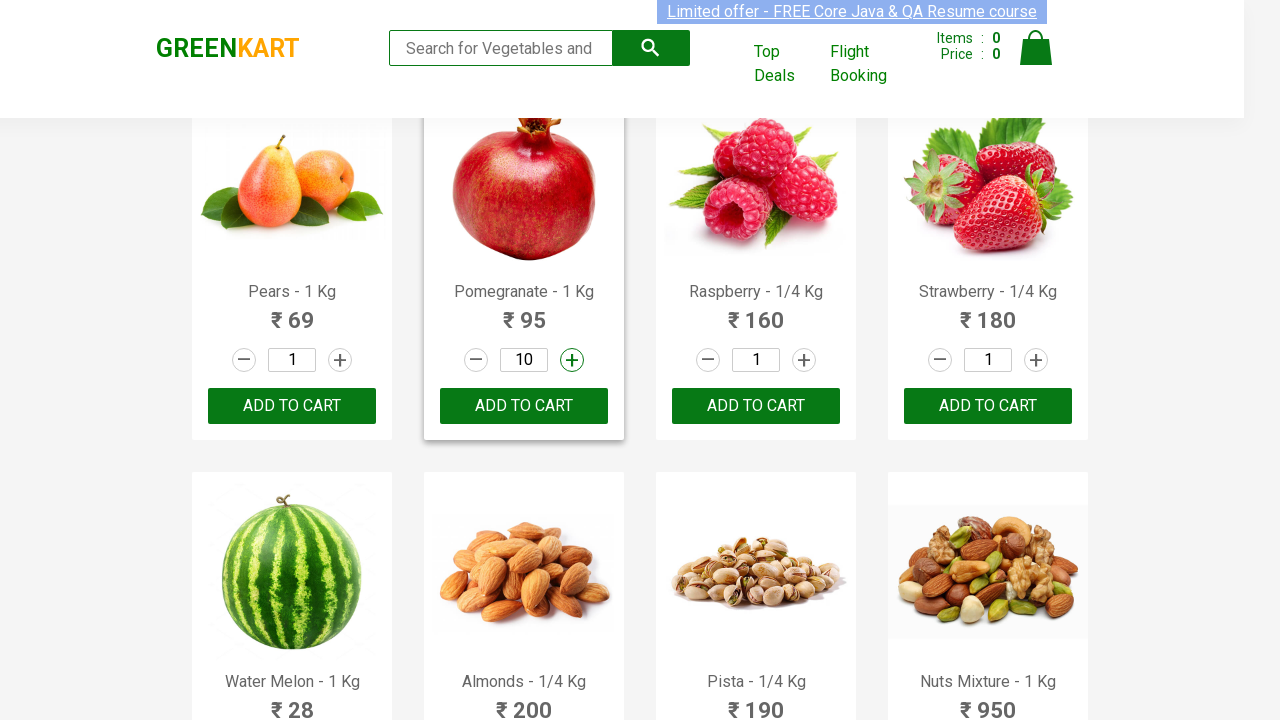

Added product #22 to cart with quantity 9 at (524, 406) on .products .product >> nth=21 >> .product-action button
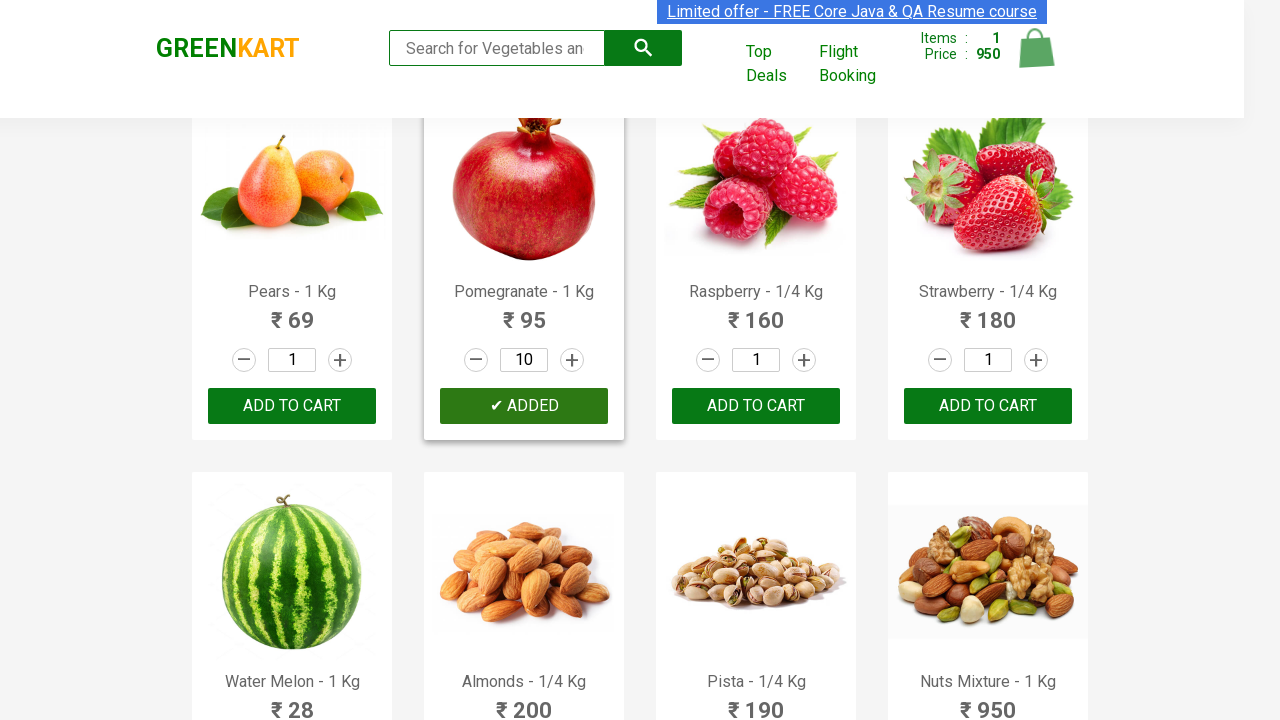

Selected random product #5
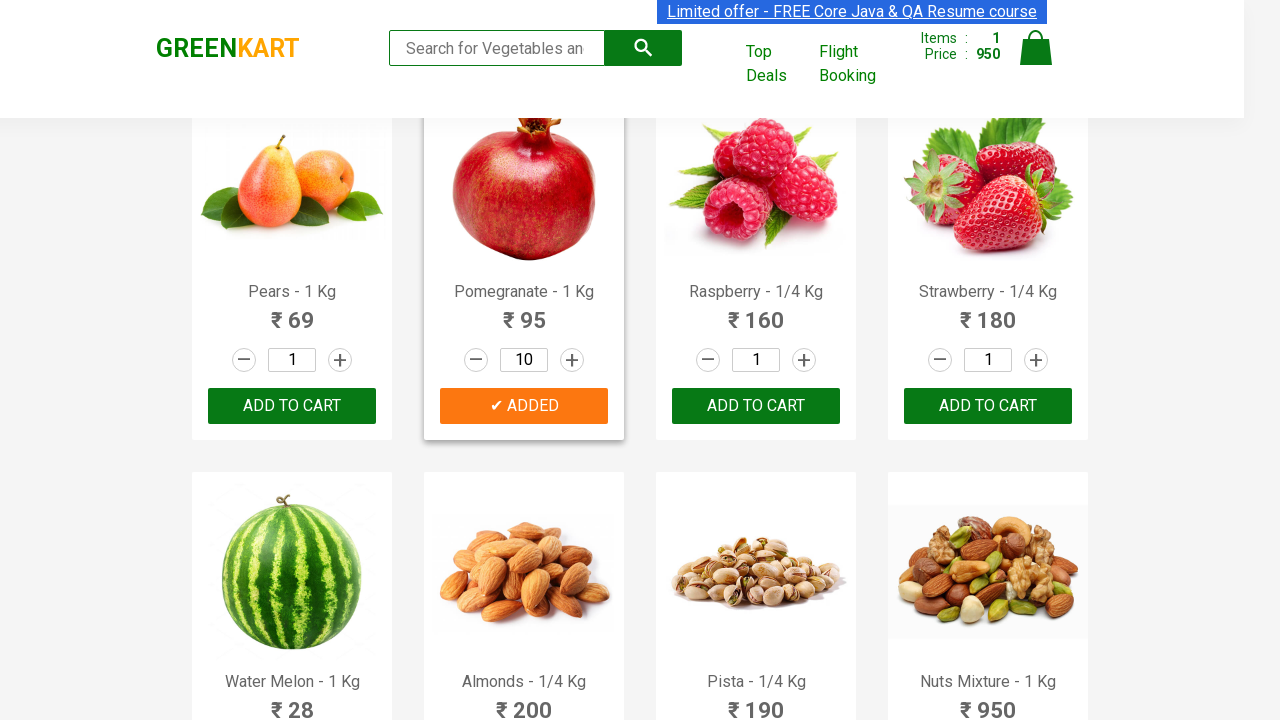

Incremented quantity for product #5 (increment 1/7) at (340, 360) on .products .product >> nth=4 >> .increment
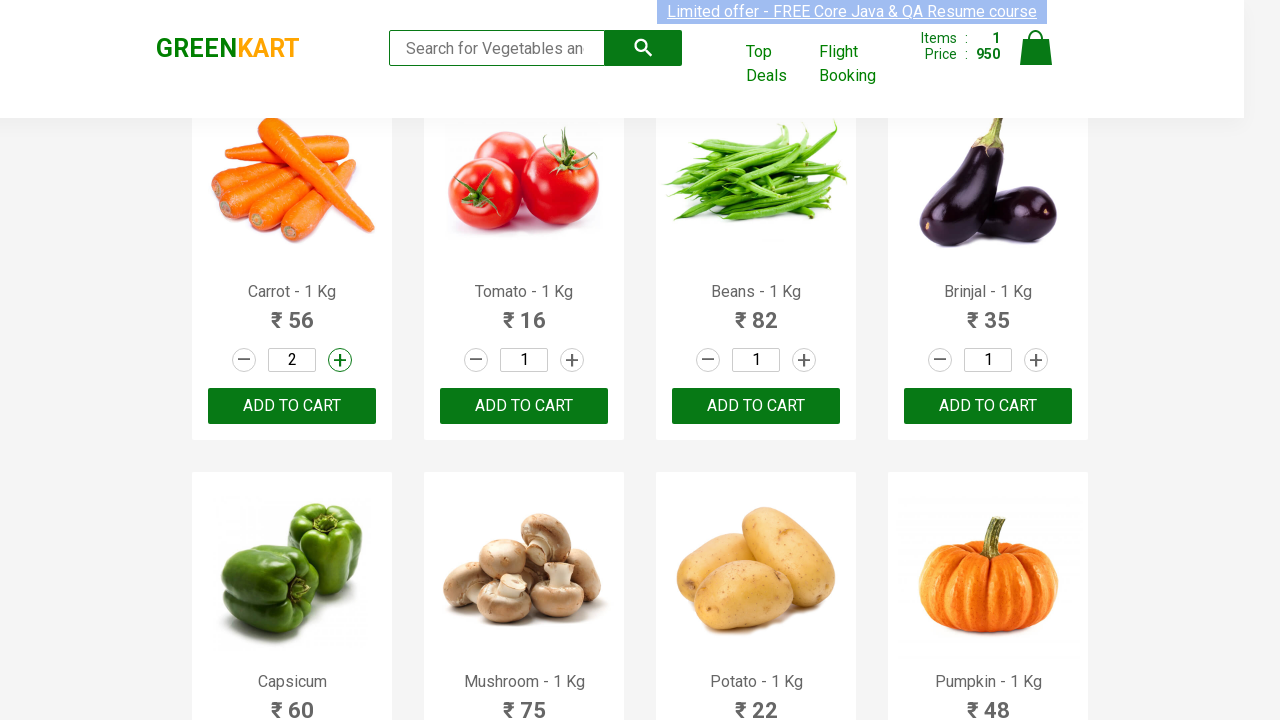

Incremented quantity for product #5 (increment 2/7) at (340, 360) on .products .product >> nth=4 >> .increment
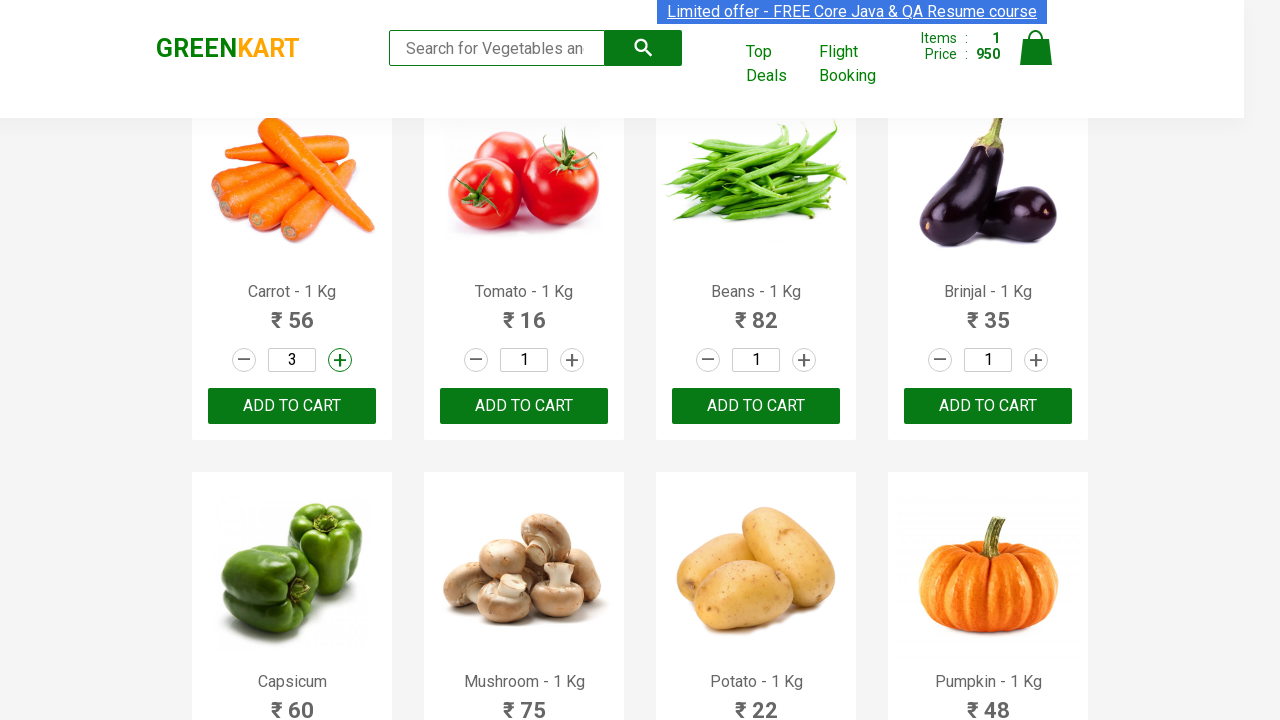

Incremented quantity for product #5 (increment 3/7) at (340, 360) on .products .product >> nth=4 >> .increment
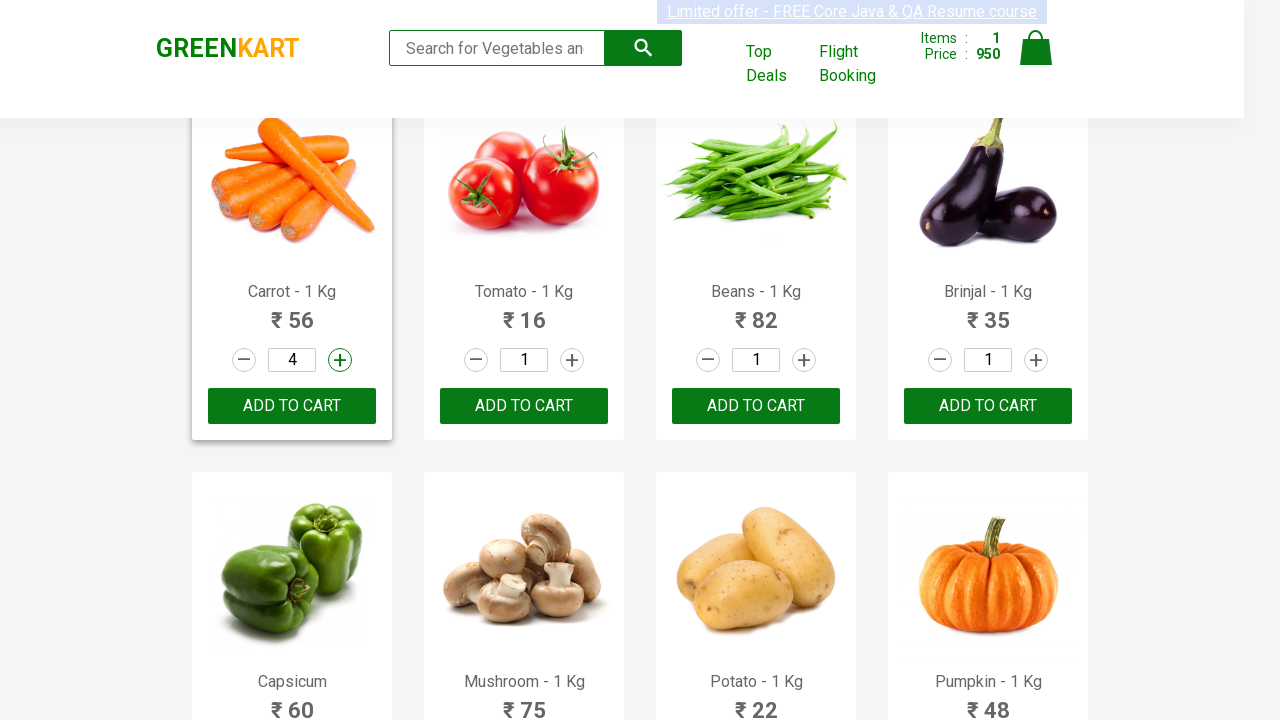

Incremented quantity for product #5 (increment 4/7) at (340, 360) on .products .product >> nth=4 >> .increment
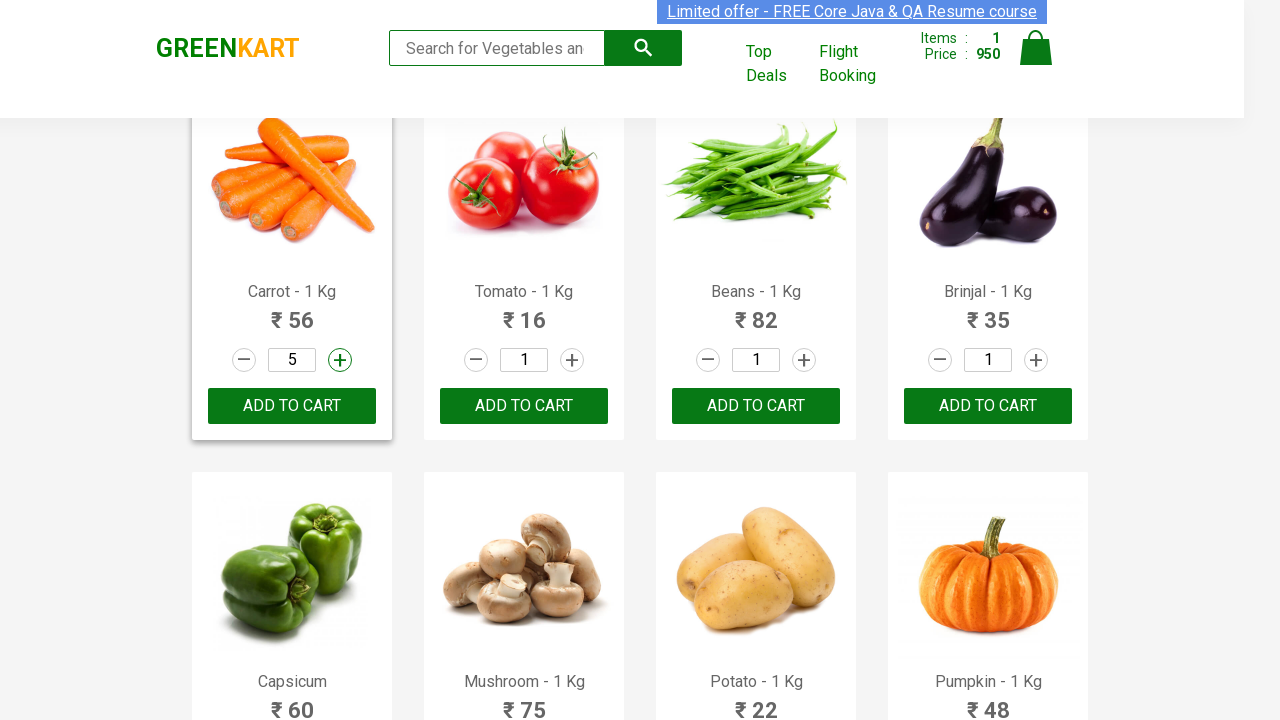

Incremented quantity for product #5 (increment 5/7) at (340, 360) on .products .product >> nth=4 >> .increment
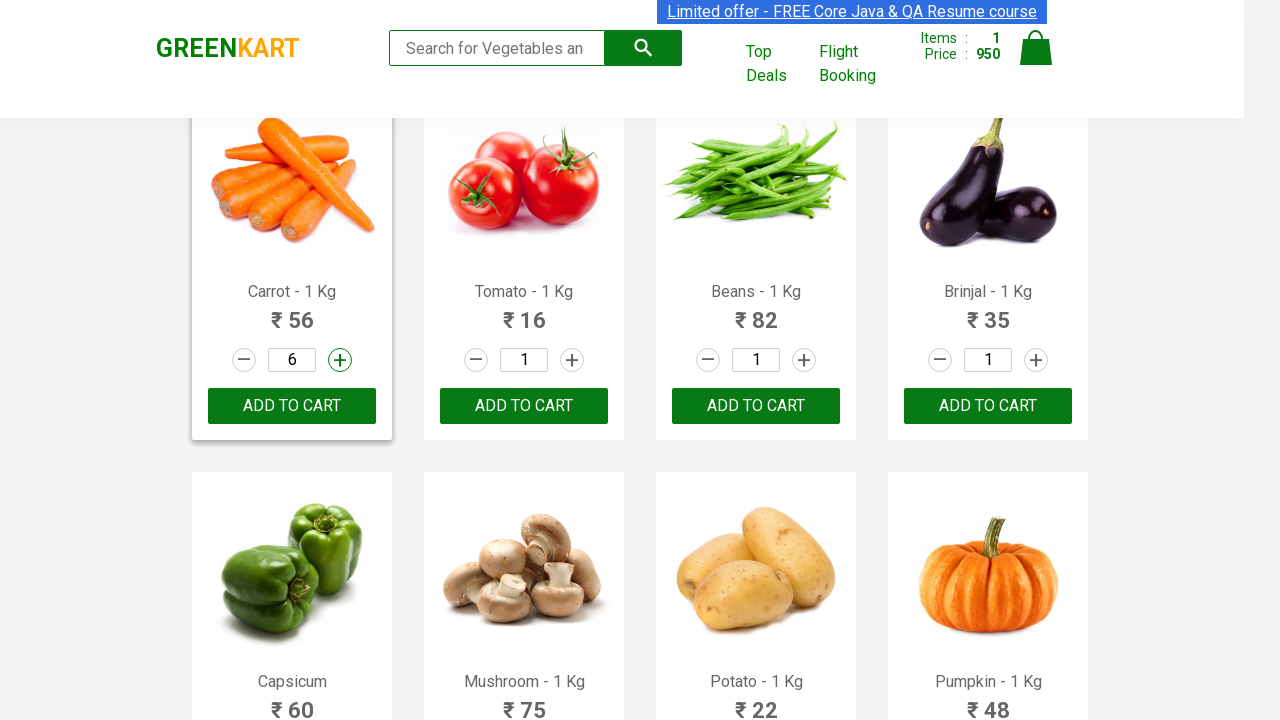

Incremented quantity for product #5 (increment 6/7) at (340, 360) on .products .product >> nth=4 >> .increment
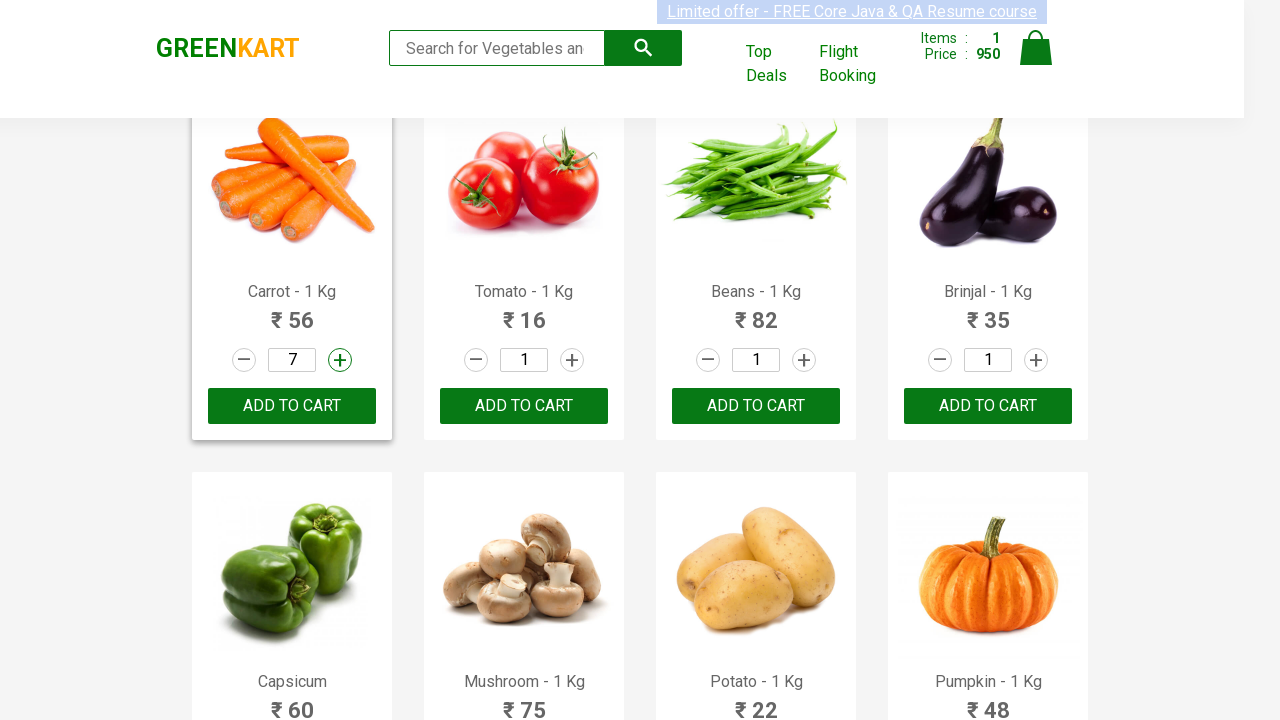

Incremented quantity for product #5 (increment 7/7) at (340, 360) on .products .product >> nth=4 >> .increment
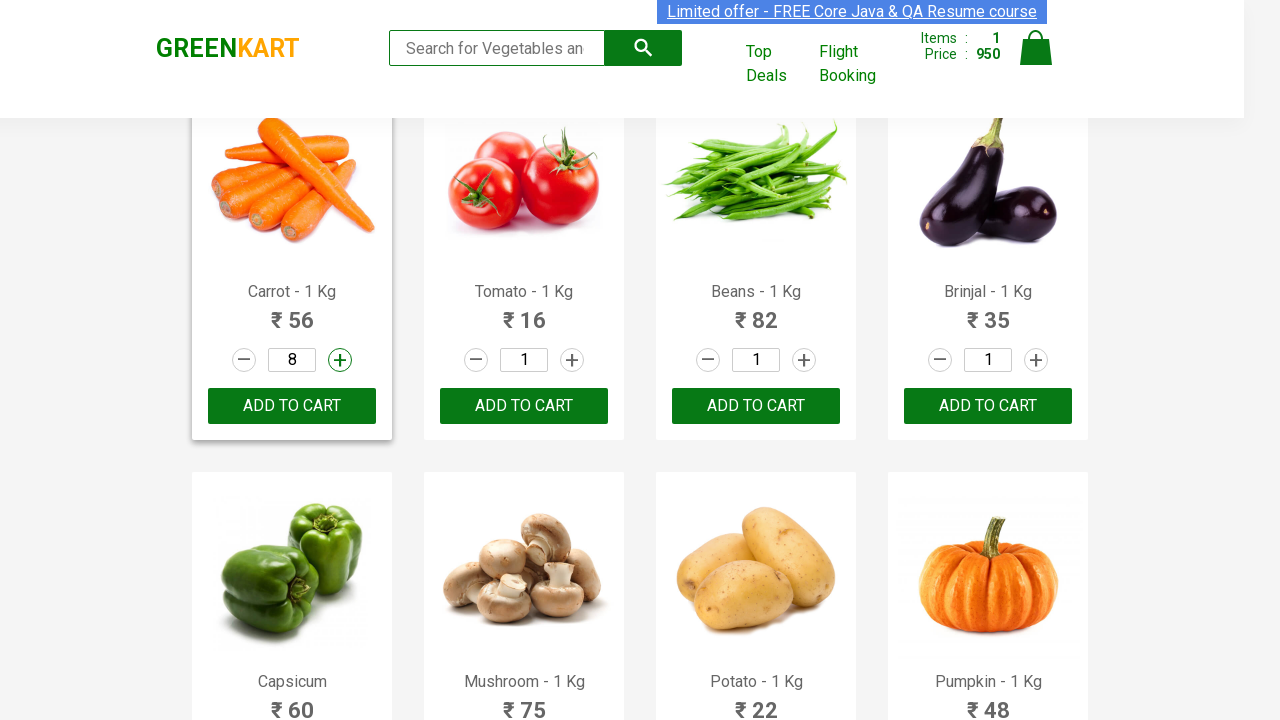

Added product #5 to cart with quantity 7 at (292, 406) on .products .product >> nth=4 >> .product-action button
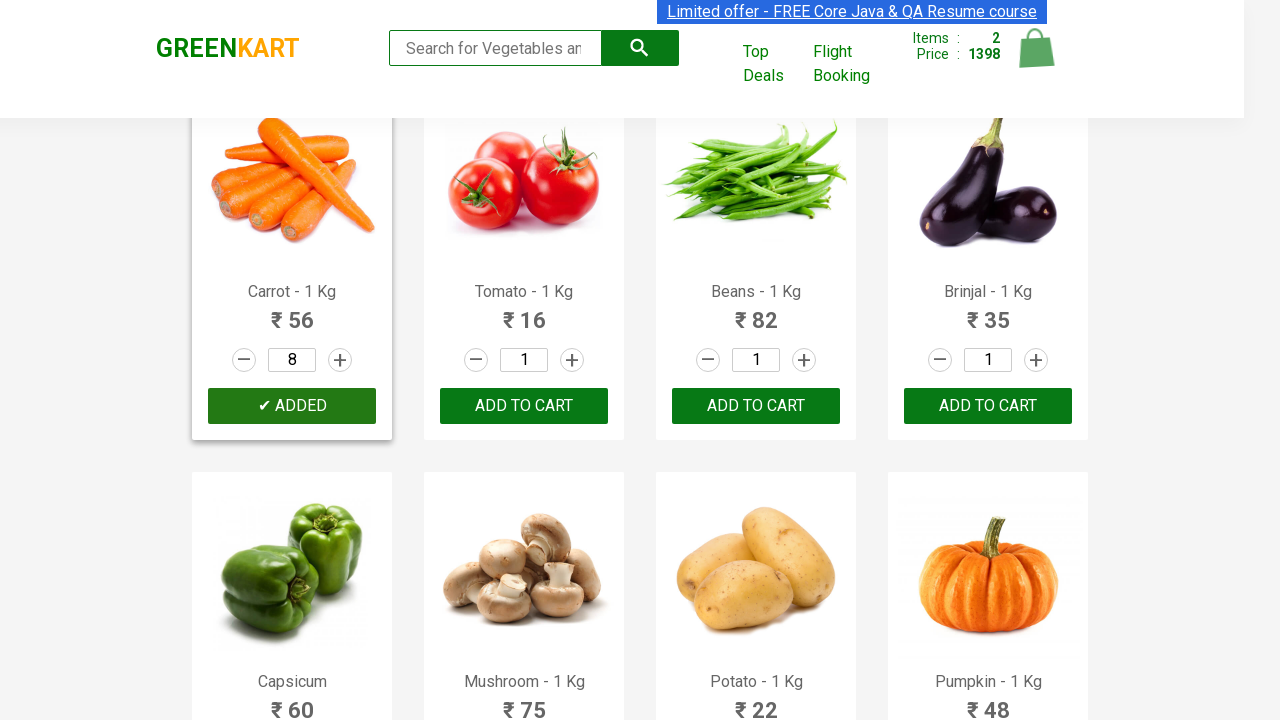

Selected random product #23
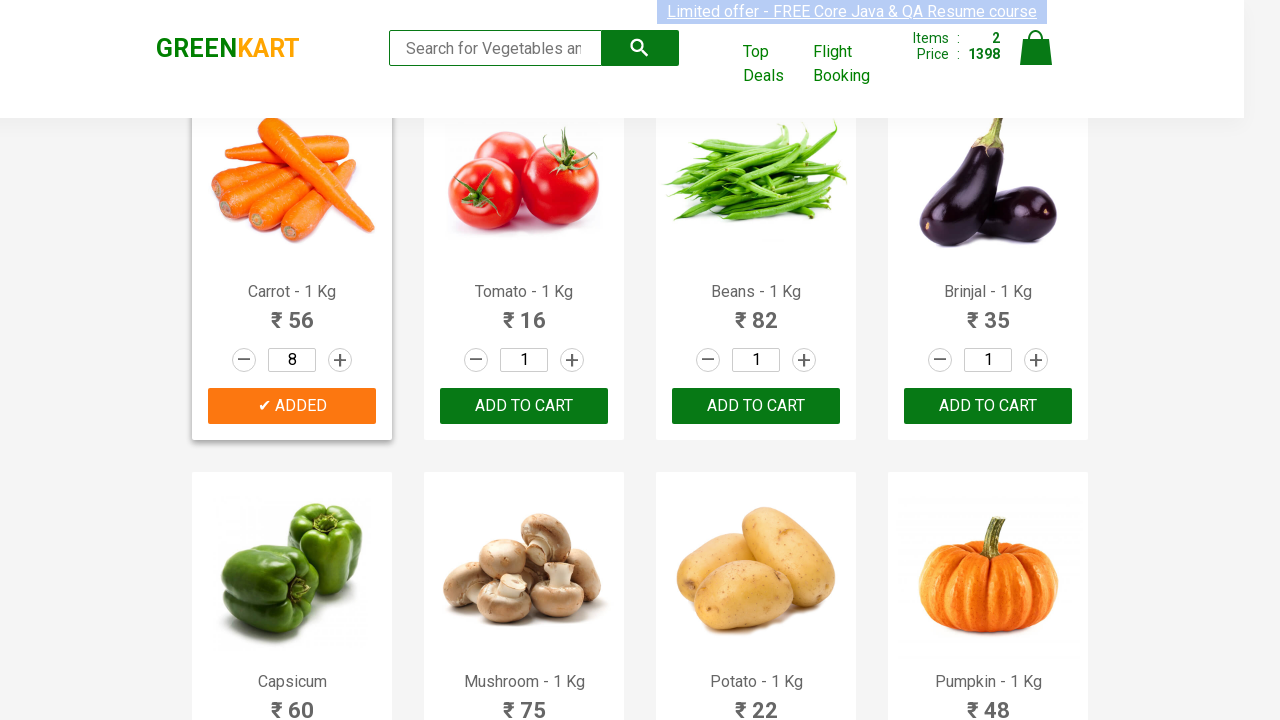

Incremented quantity for product #23 (increment 1/8) at (804, 360) on .products .product >> nth=22 >> .increment
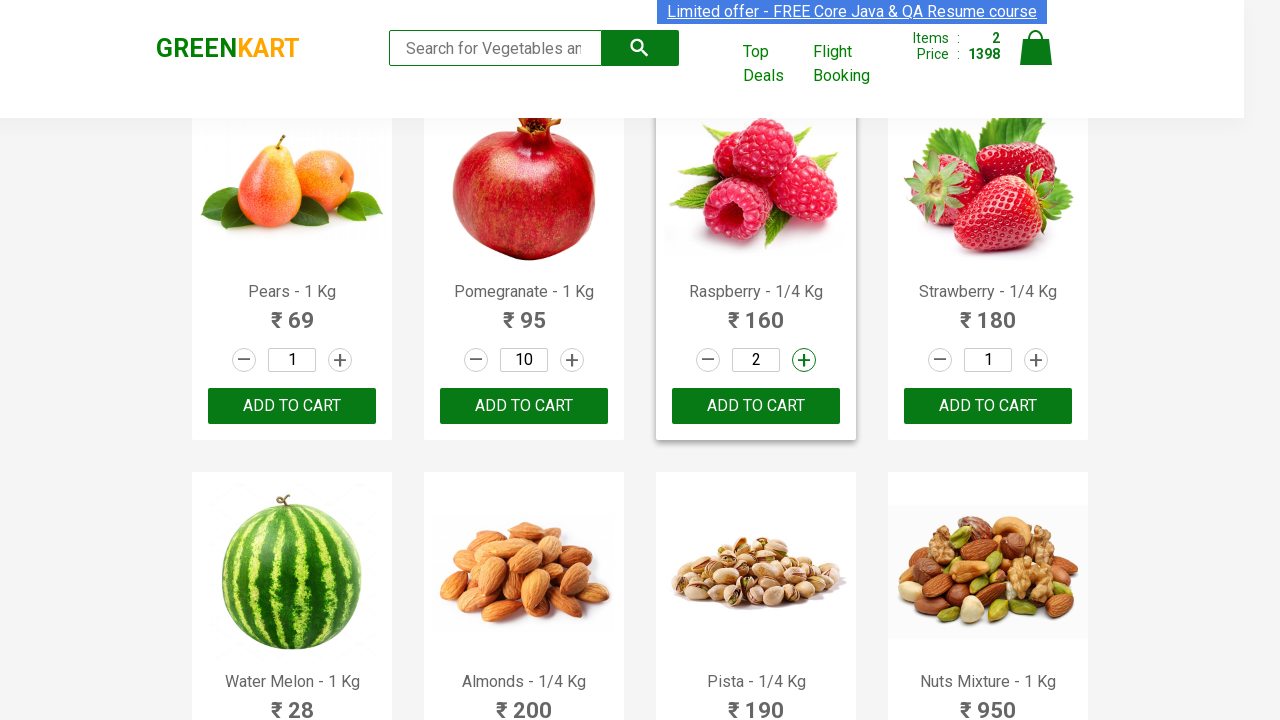

Incremented quantity for product #23 (increment 2/8) at (804, 360) on .products .product >> nth=22 >> .increment
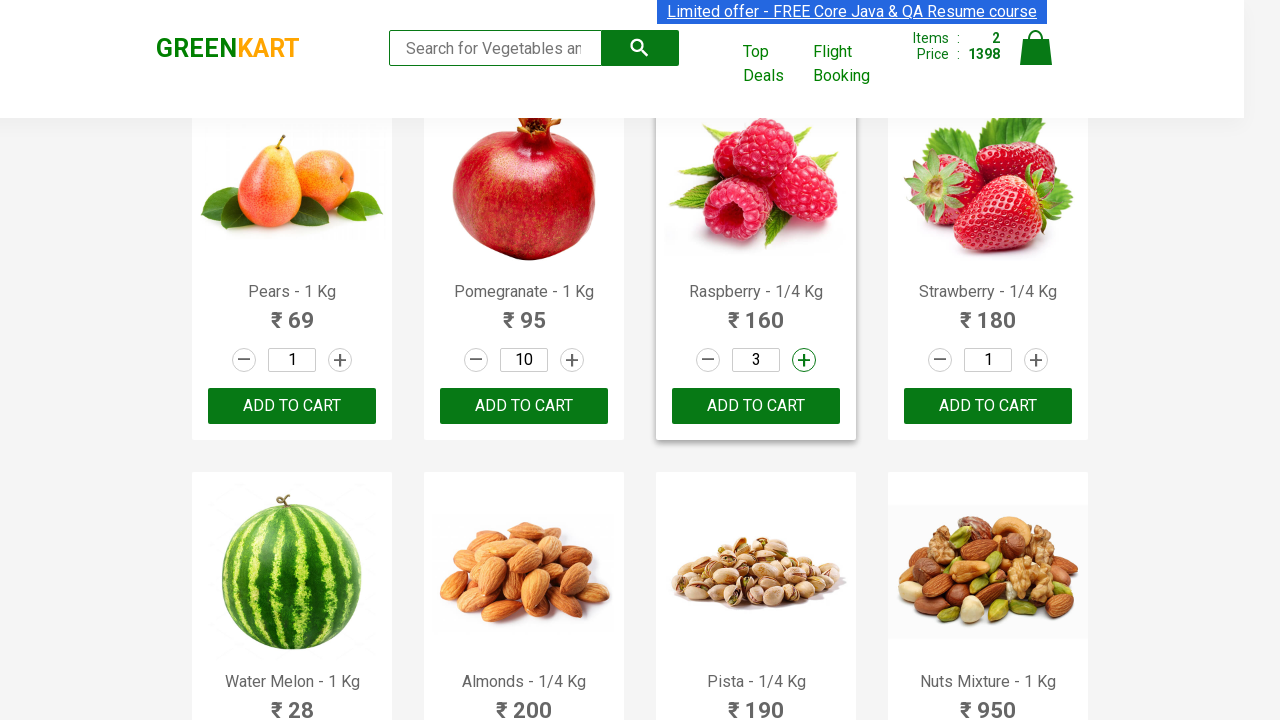

Incremented quantity for product #23 (increment 3/8) at (804, 360) on .products .product >> nth=22 >> .increment
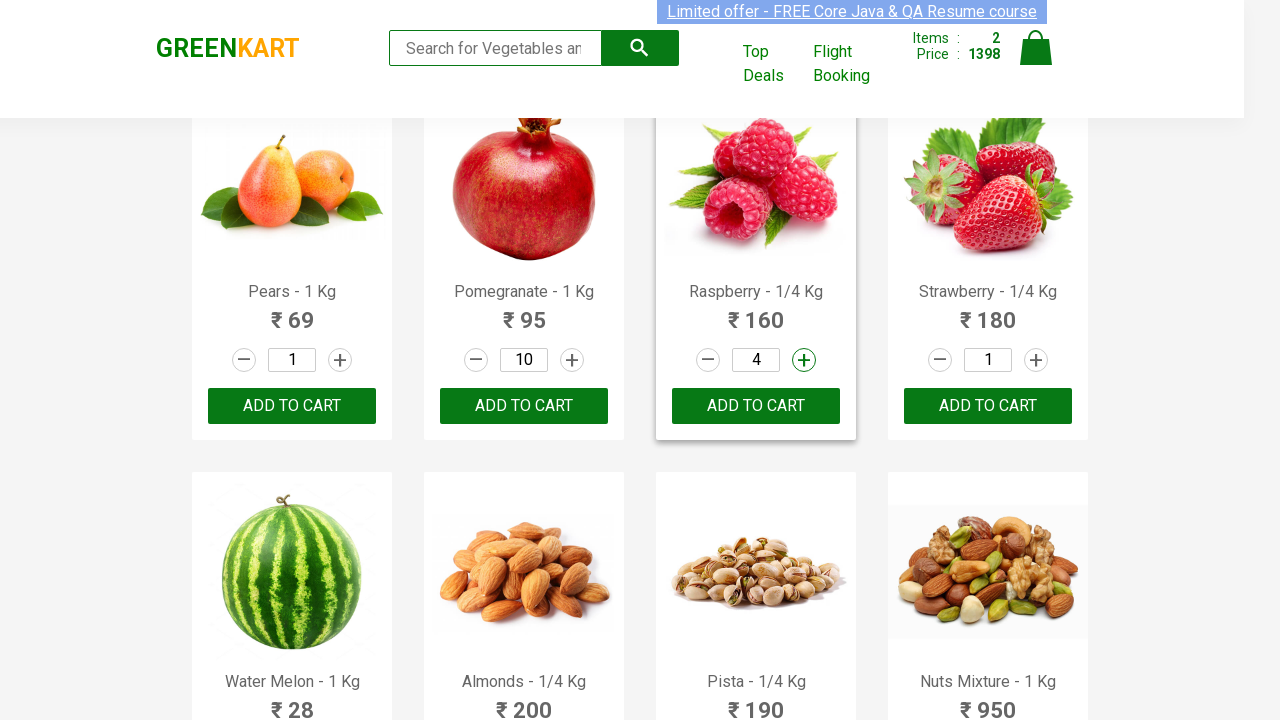

Incremented quantity for product #23 (increment 4/8) at (804, 360) on .products .product >> nth=22 >> .increment
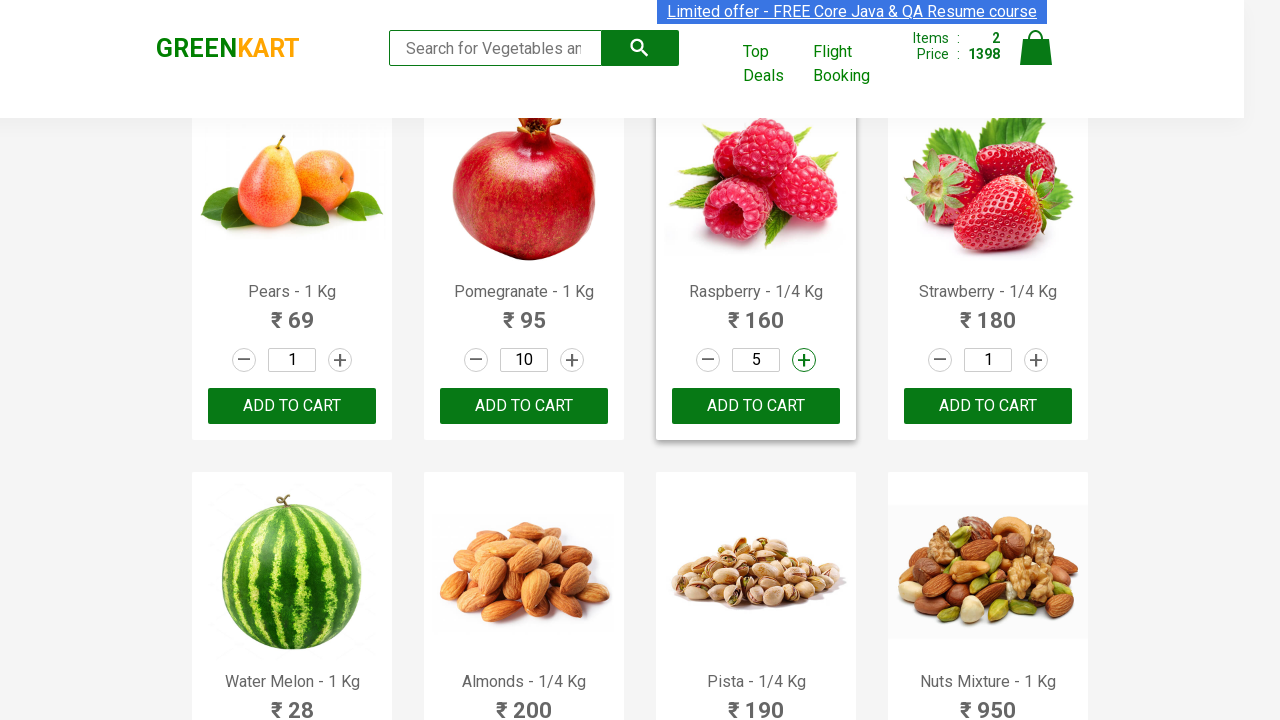

Incremented quantity for product #23 (increment 5/8) at (804, 360) on .products .product >> nth=22 >> .increment
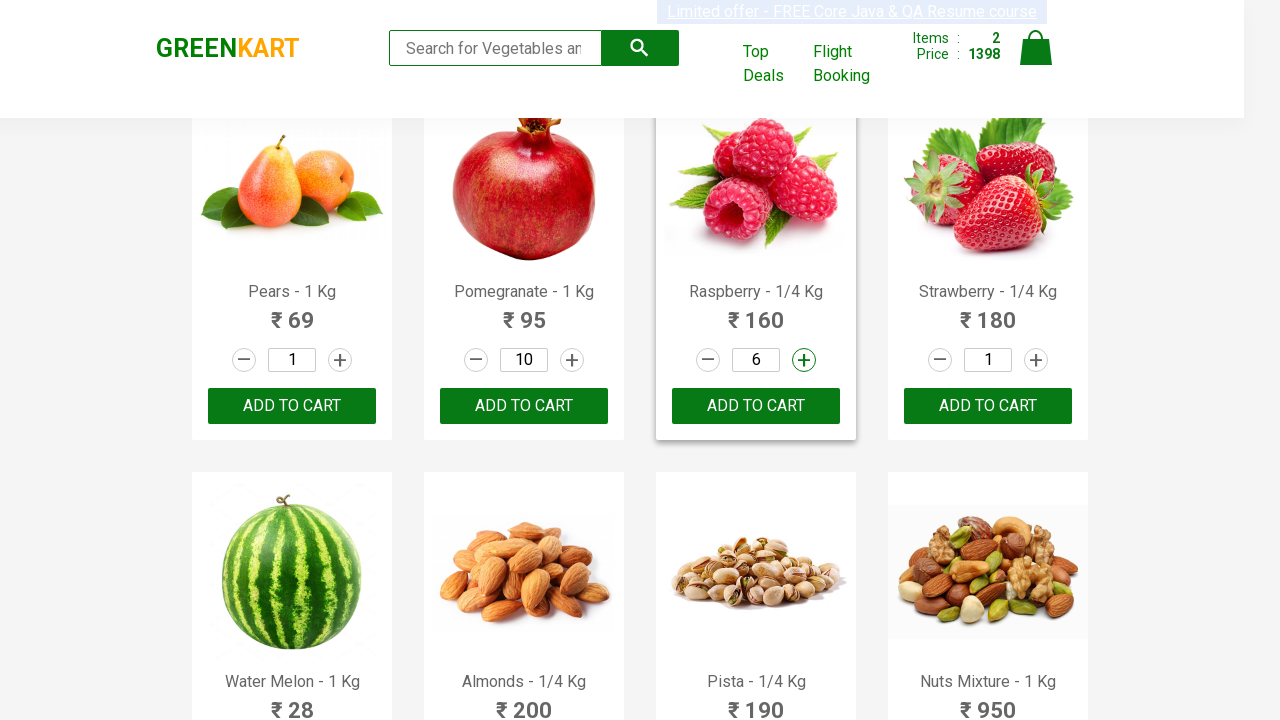

Incremented quantity for product #23 (increment 6/8) at (804, 360) on .products .product >> nth=22 >> .increment
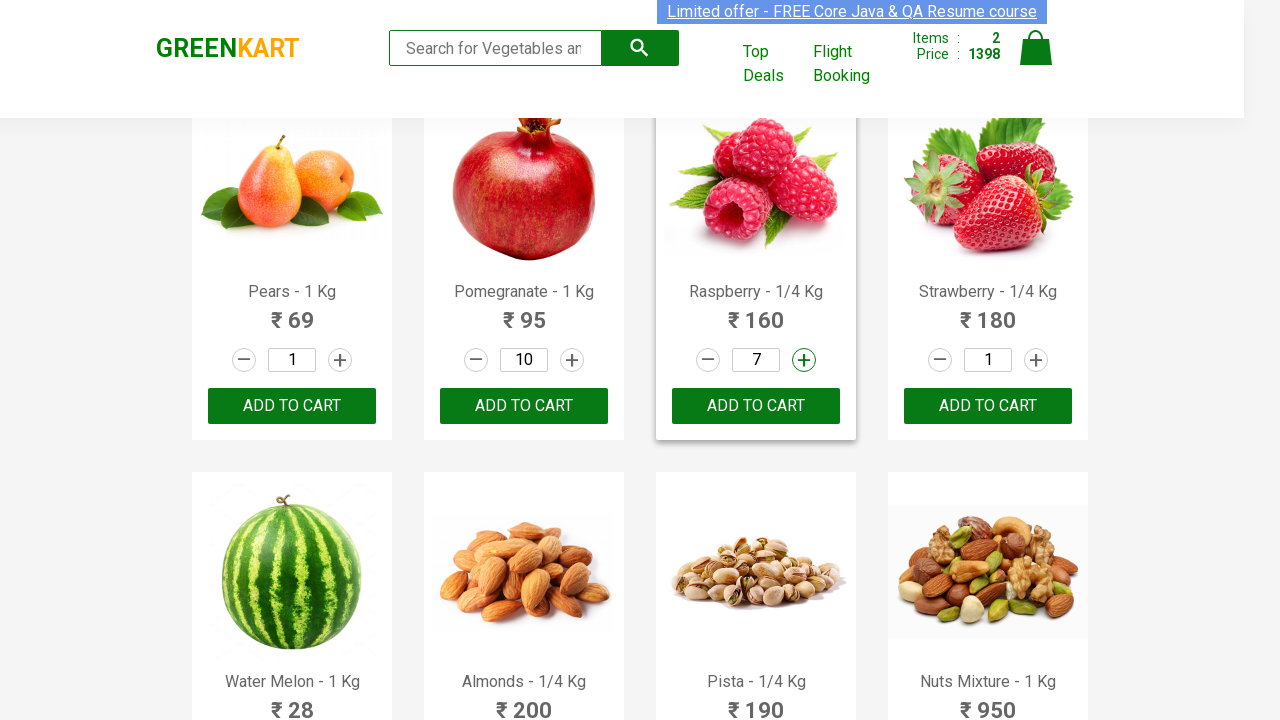

Incremented quantity for product #23 (increment 7/8) at (804, 360) on .products .product >> nth=22 >> .increment
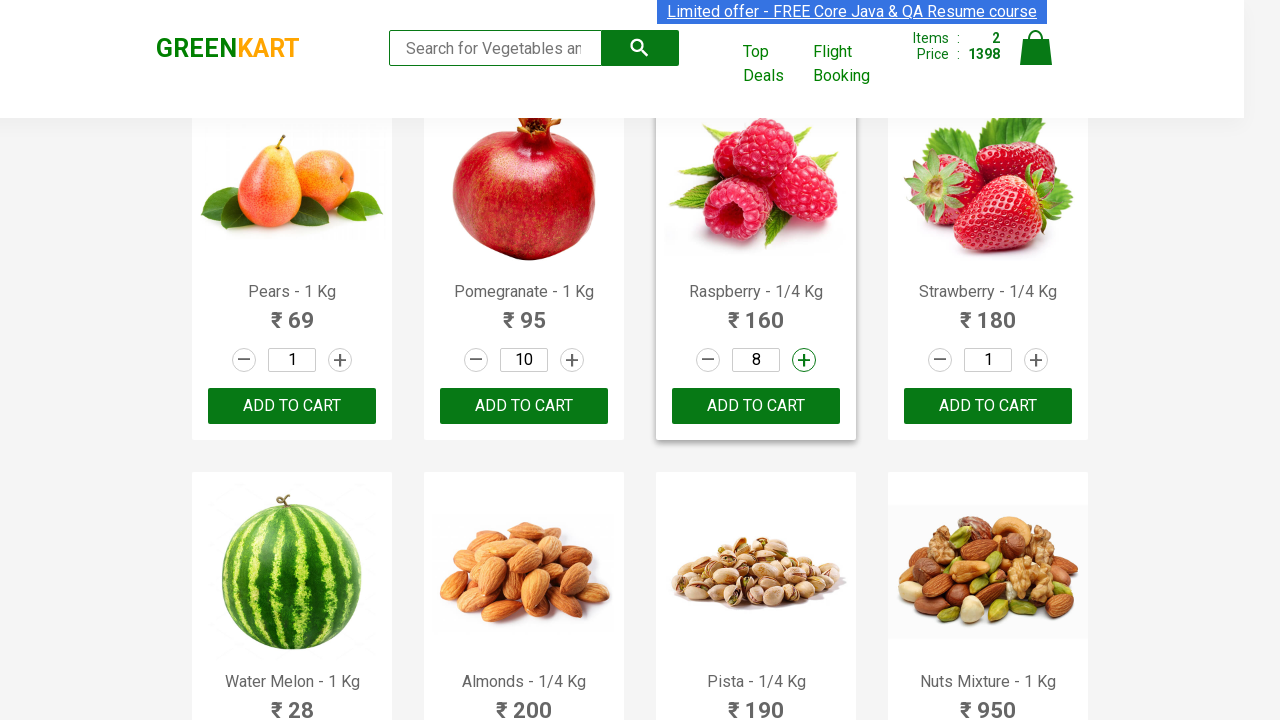

Incremented quantity for product #23 (increment 8/8) at (804, 360) on .products .product >> nth=22 >> .increment
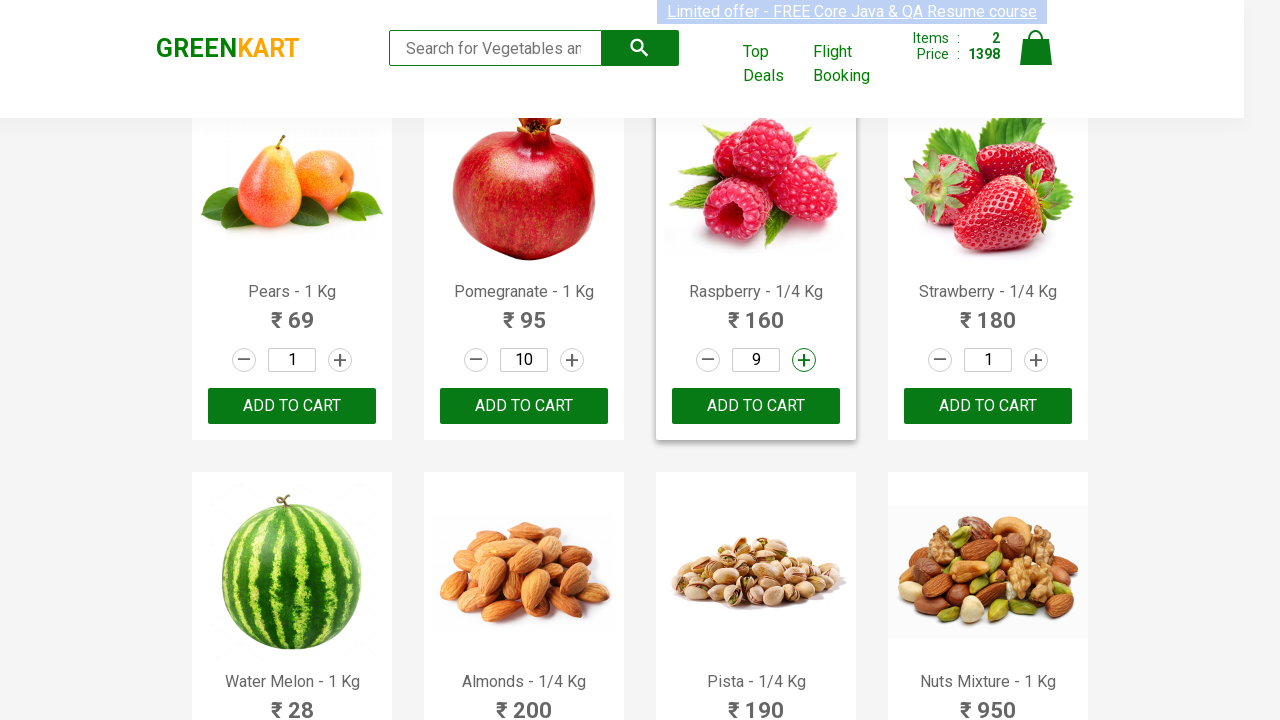

Added product #23 to cart with quantity 8 at (756, 406) on .products .product >> nth=22 >> .product-action button
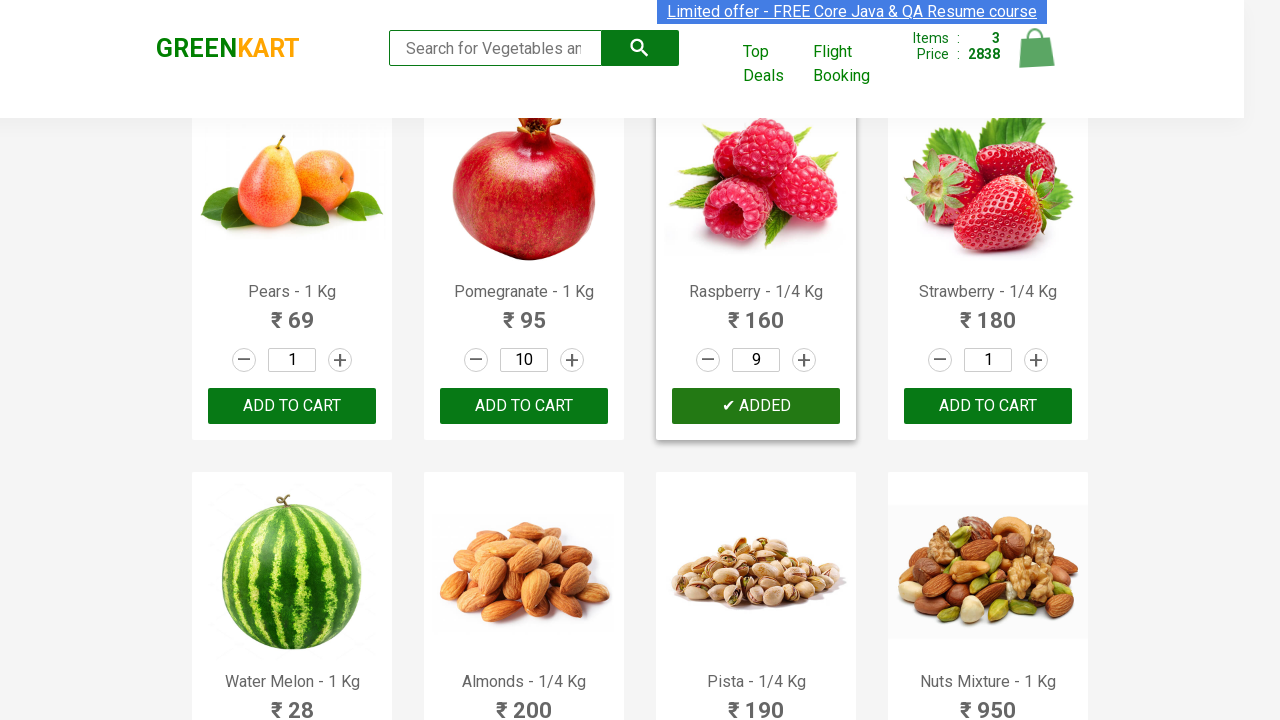

Selected random product #21
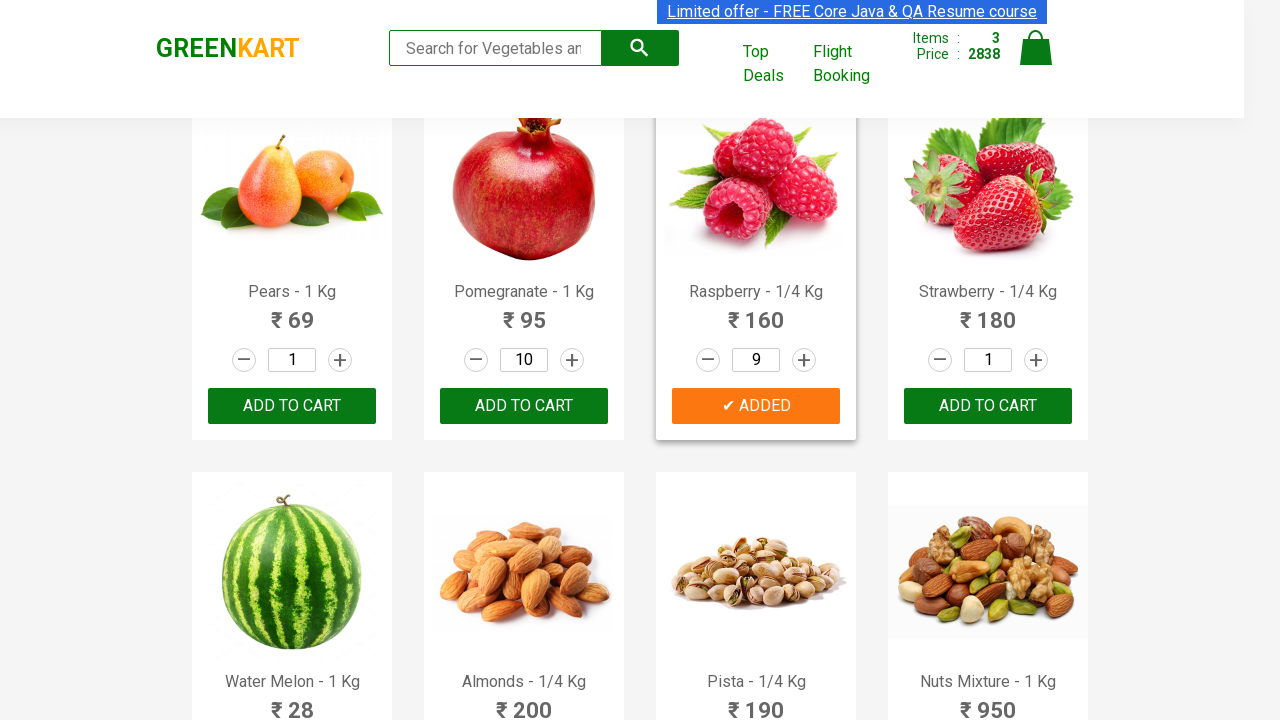

Incremented quantity for product #21 (increment 1/7) at (340, 360) on .products .product >> nth=20 >> .increment
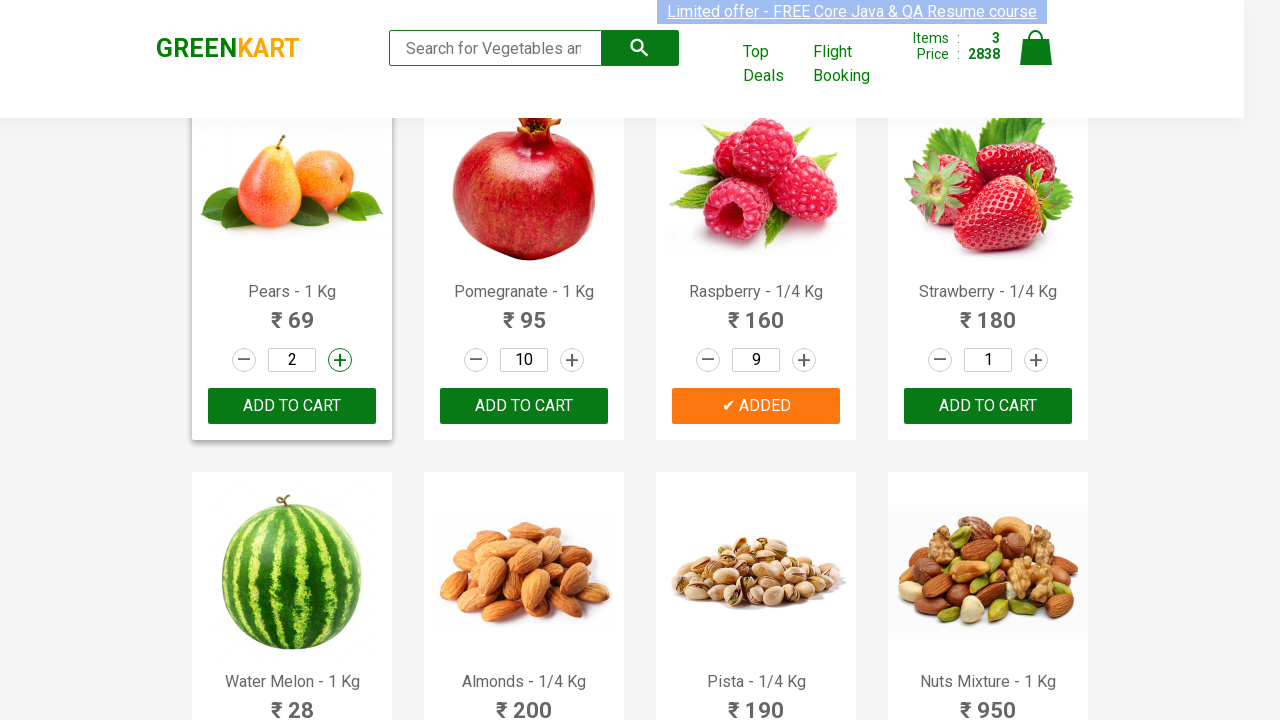

Incremented quantity for product #21 (increment 2/7) at (340, 360) on .products .product >> nth=20 >> .increment
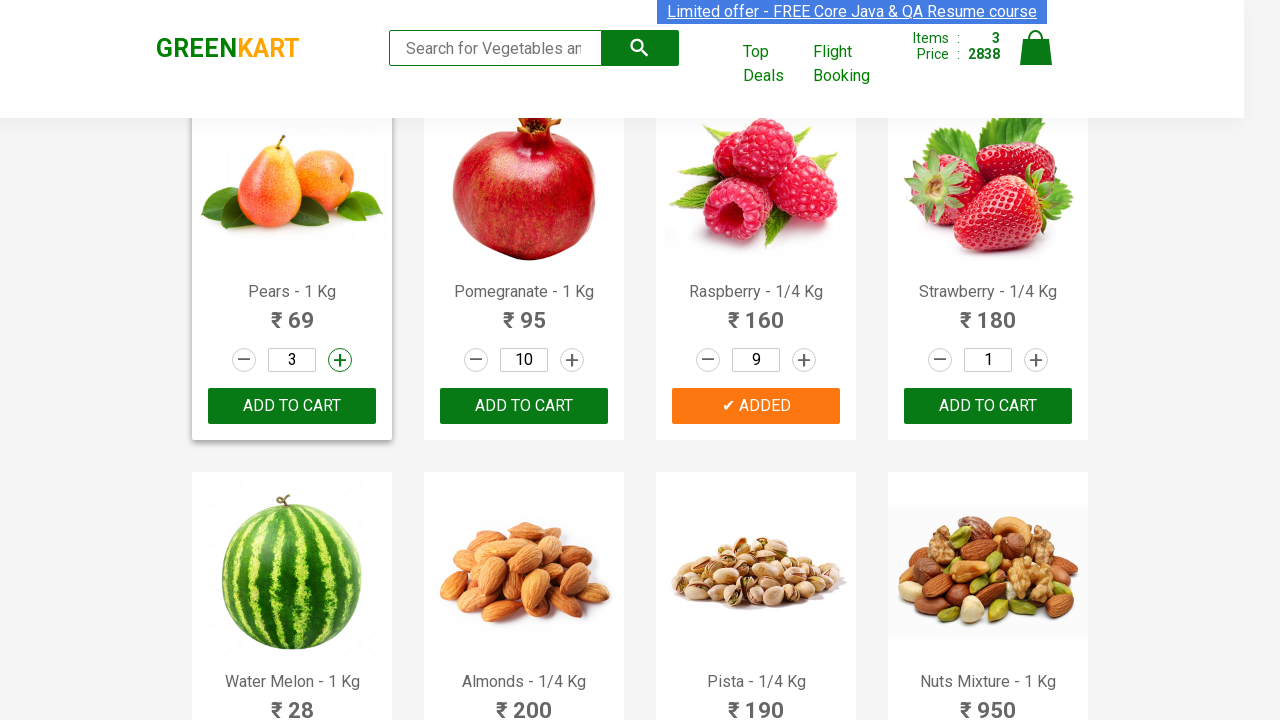

Incremented quantity for product #21 (increment 3/7) at (340, 360) on .products .product >> nth=20 >> .increment
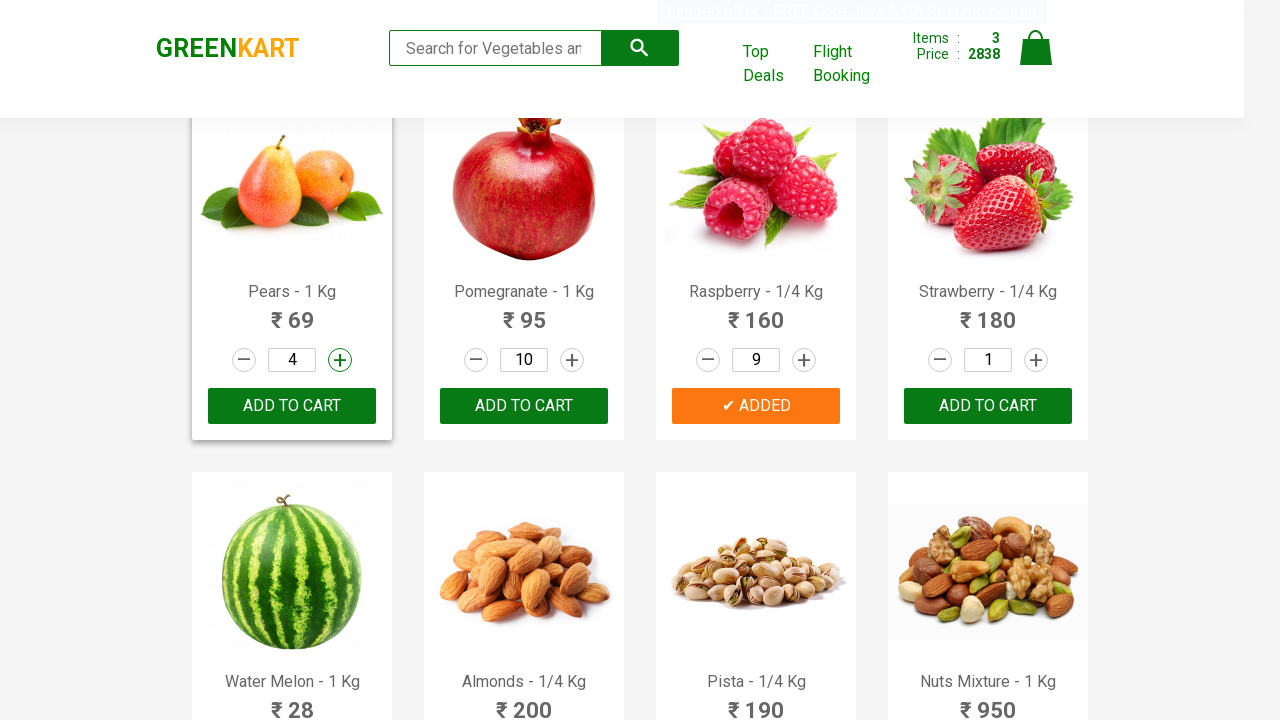

Incremented quantity for product #21 (increment 4/7) at (340, 360) on .products .product >> nth=20 >> .increment
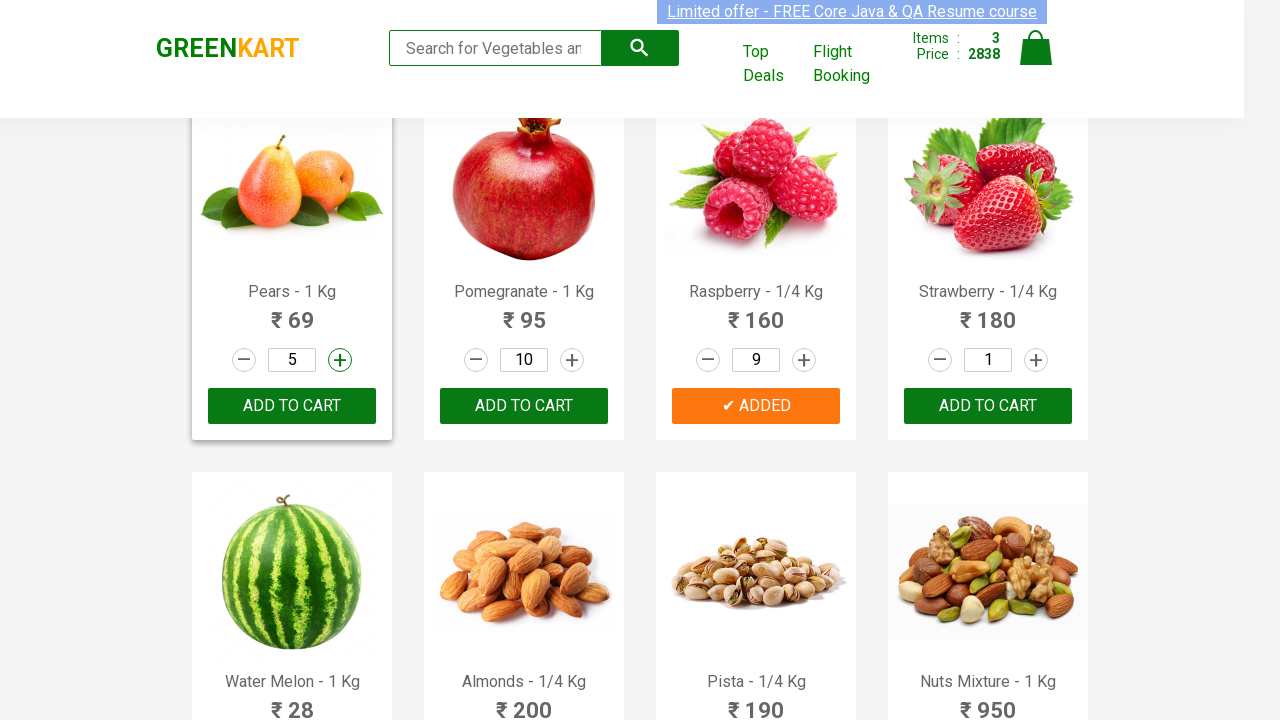

Incremented quantity for product #21 (increment 5/7) at (340, 360) on .products .product >> nth=20 >> .increment
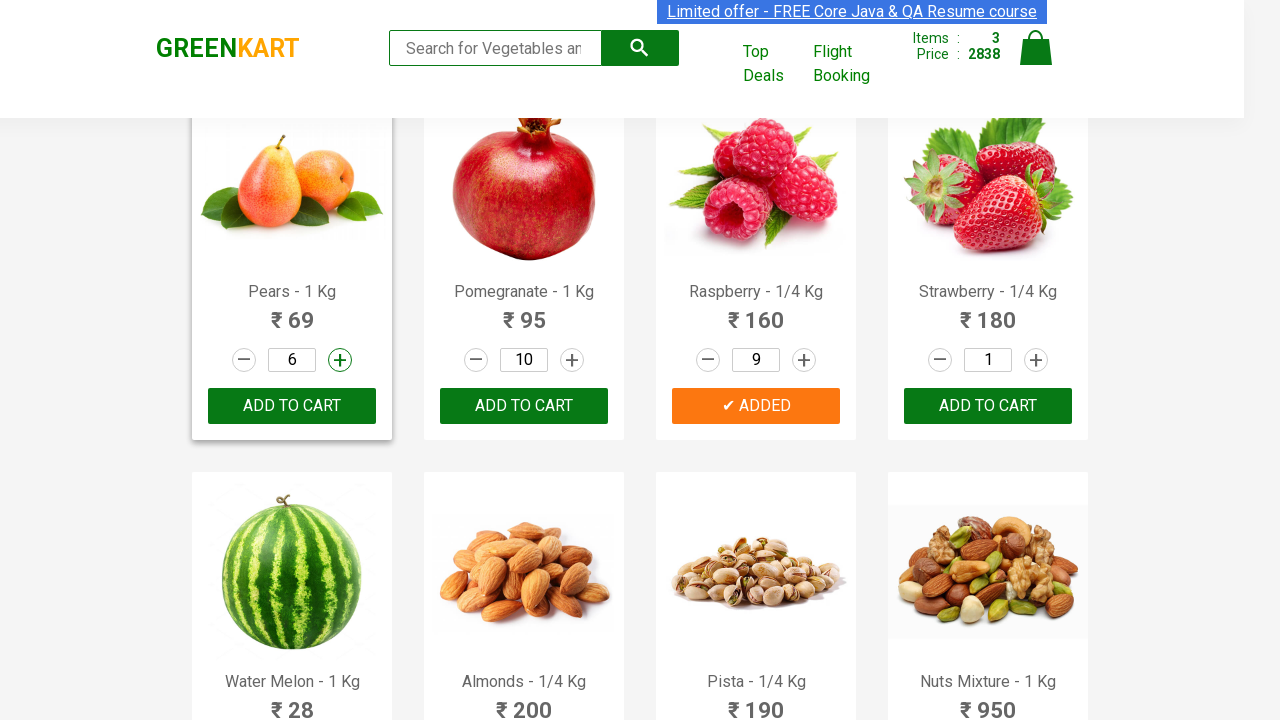

Incremented quantity for product #21 (increment 6/7) at (340, 360) on .products .product >> nth=20 >> .increment
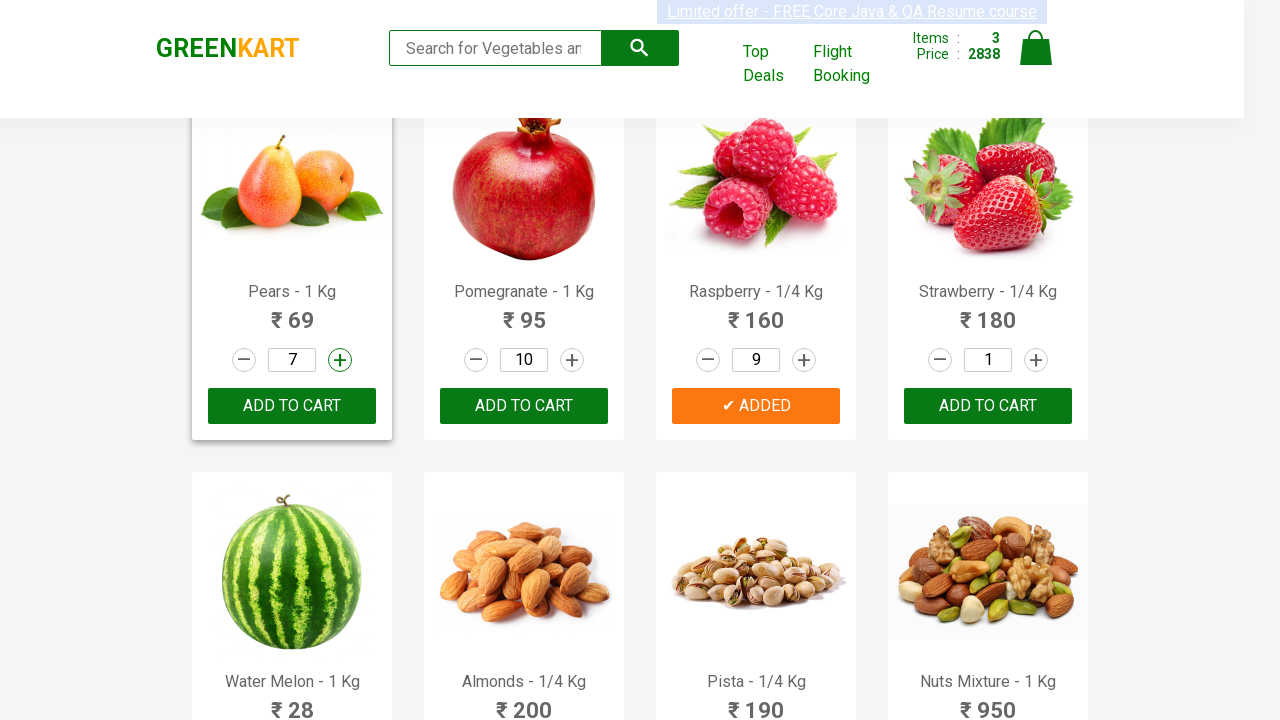

Incremented quantity for product #21 (increment 7/7) at (340, 360) on .products .product >> nth=20 >> .increment
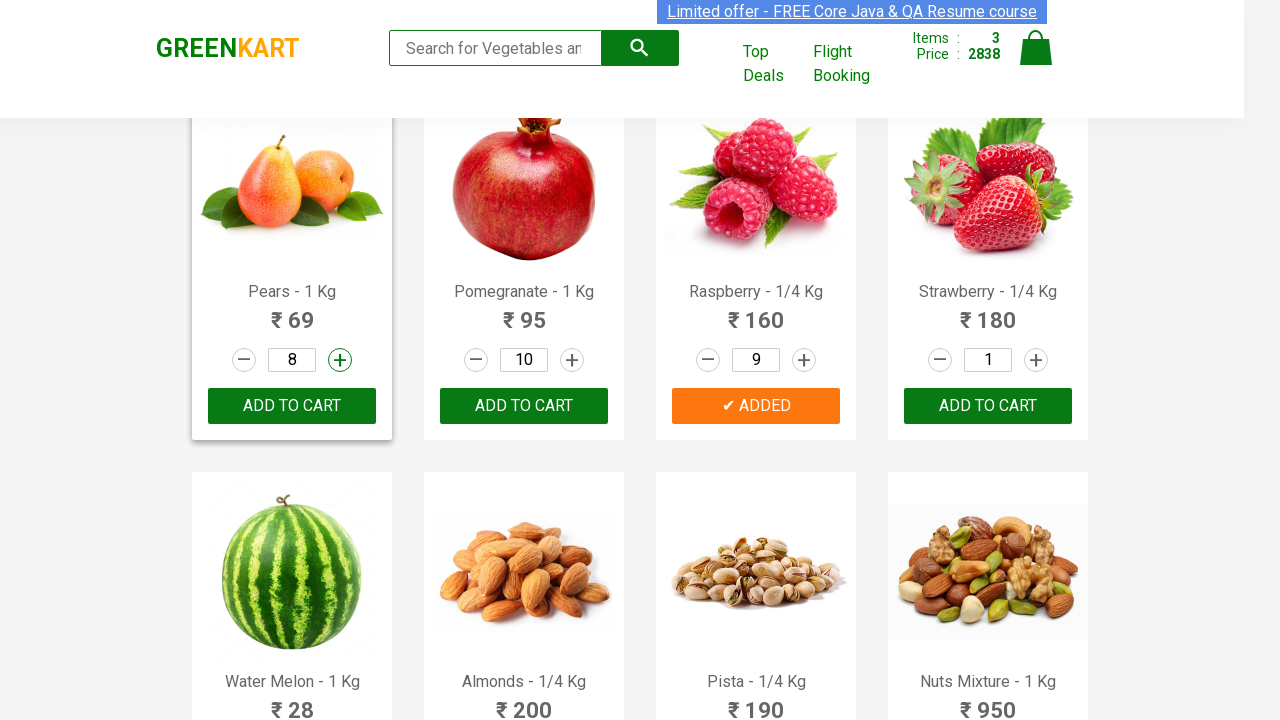

Added product #21 to cart with quantity 7 at (292, 406) on .products .product >> nth=20 >> .product-action button
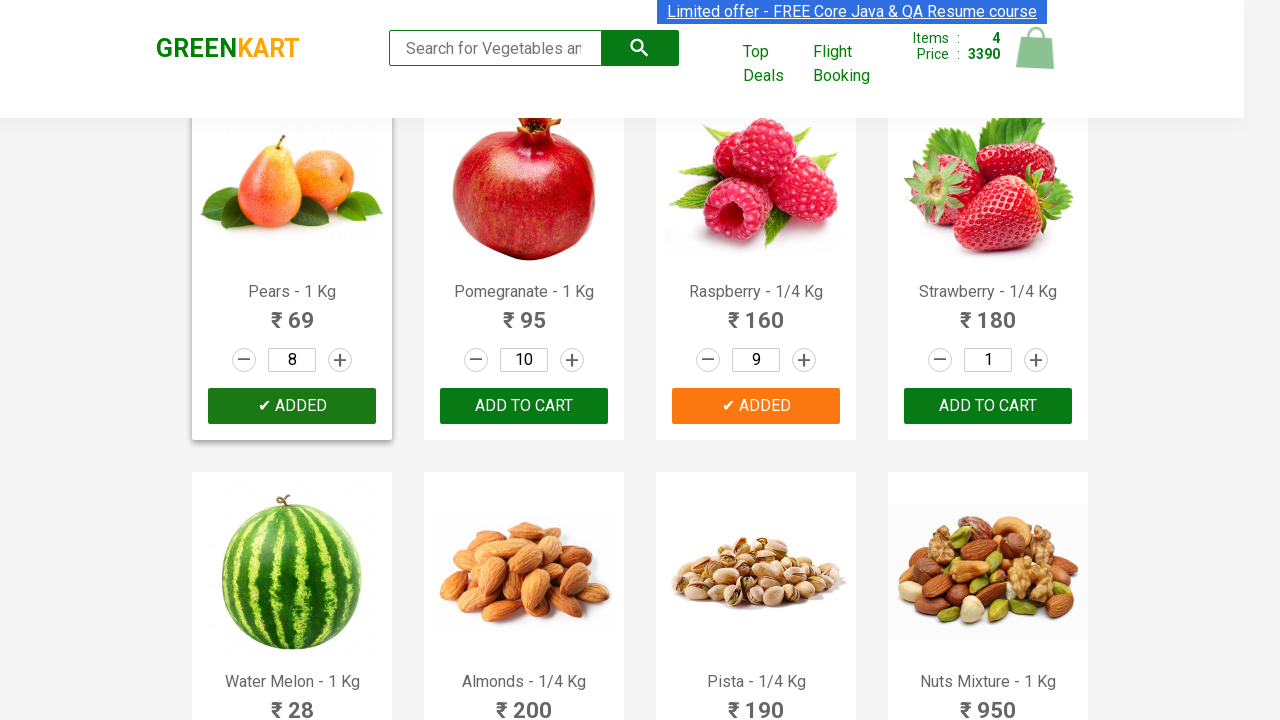

Selected random product #21
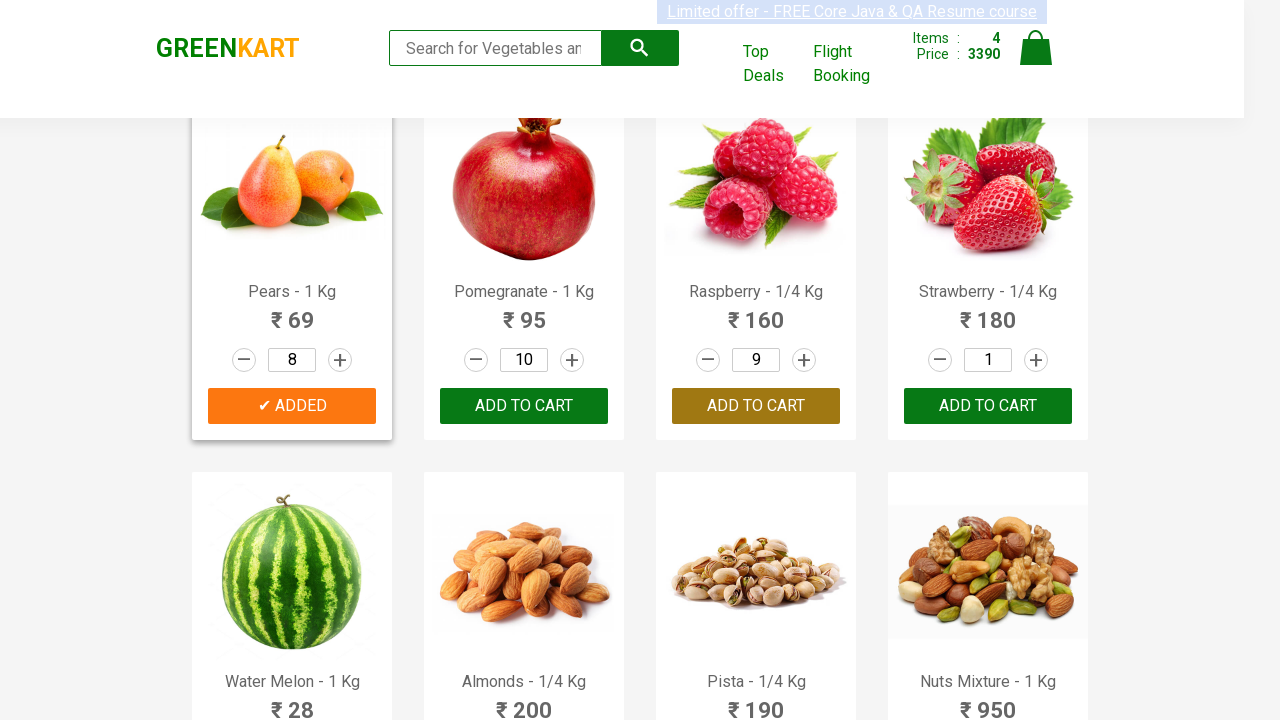

Incremented quantity for product #21 (increment 1/4) at (340, 360) on .products .product >> nth=20 >> .increment
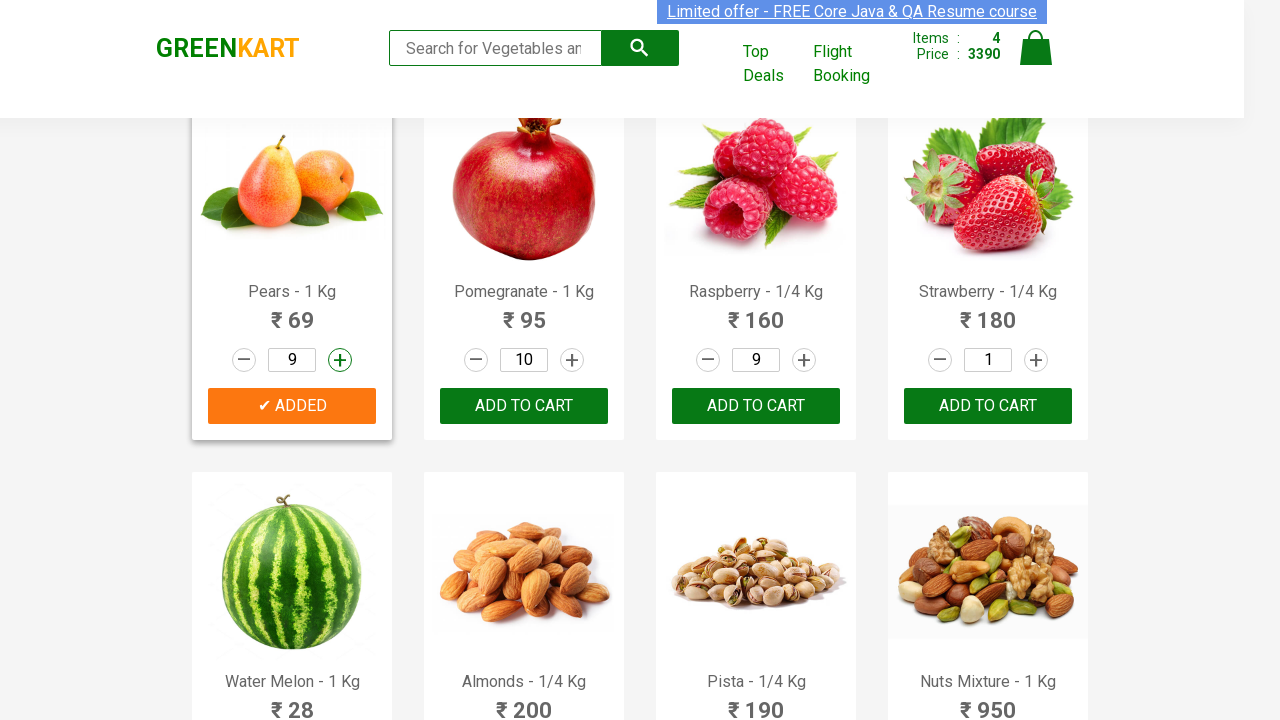

Incremented quantity for product #21 (increment 2/4) at (340, 360) on .products .product >> nth=20 >> .increment
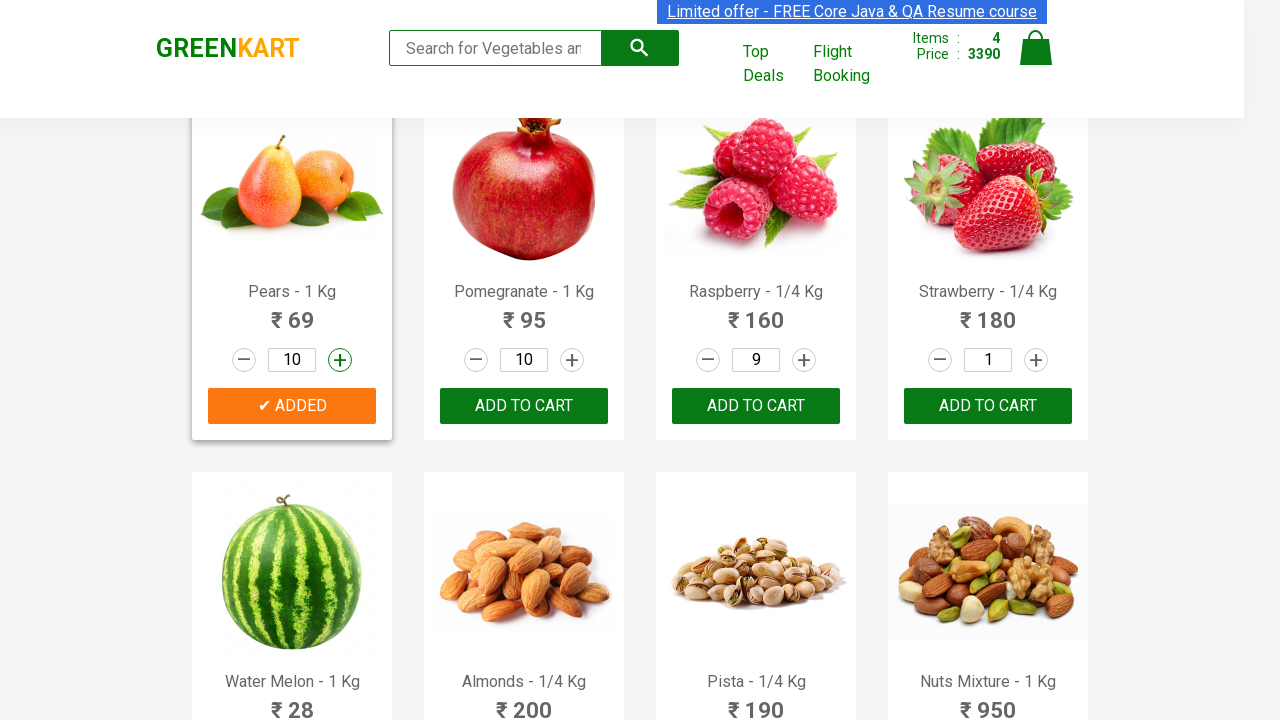

Incremented quantity for product #21 (increment 3/4) at (340, 360) on .products .product >> nth=20 >> .increment
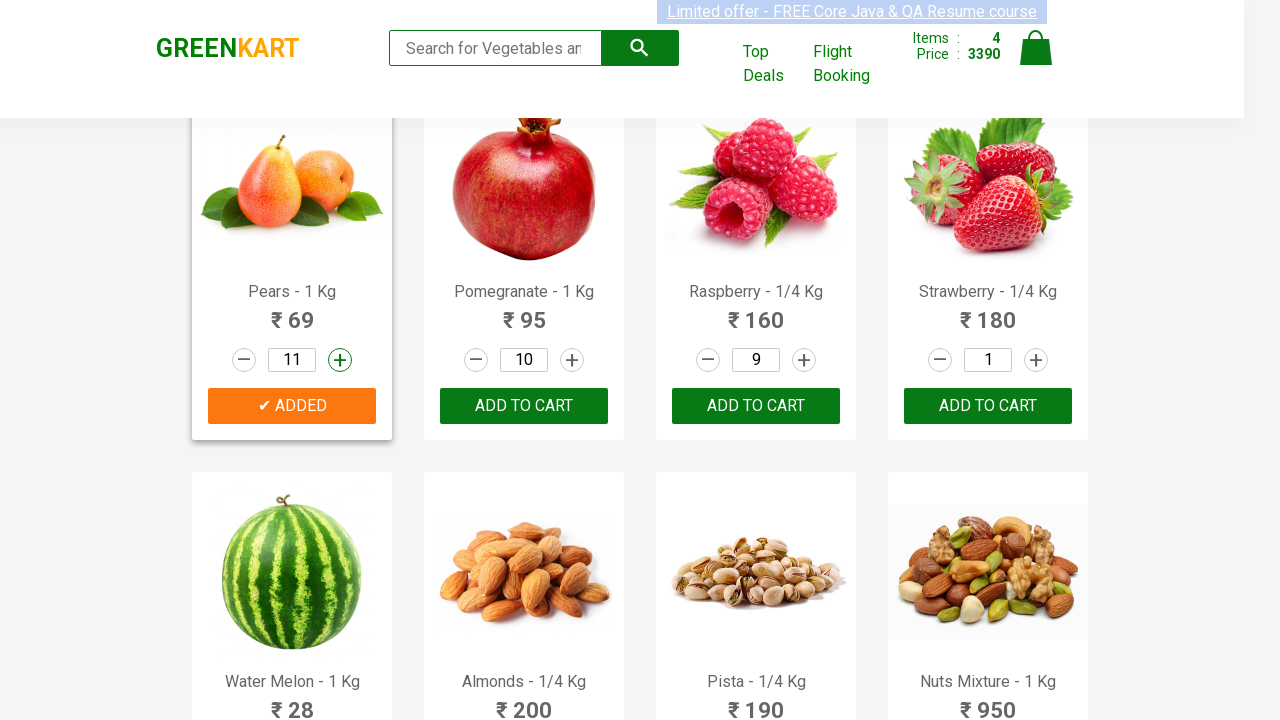

Incremented quantity for product #21 (increment 4/4) at (340, 360) on .products .product >> nth=20 >> .increment
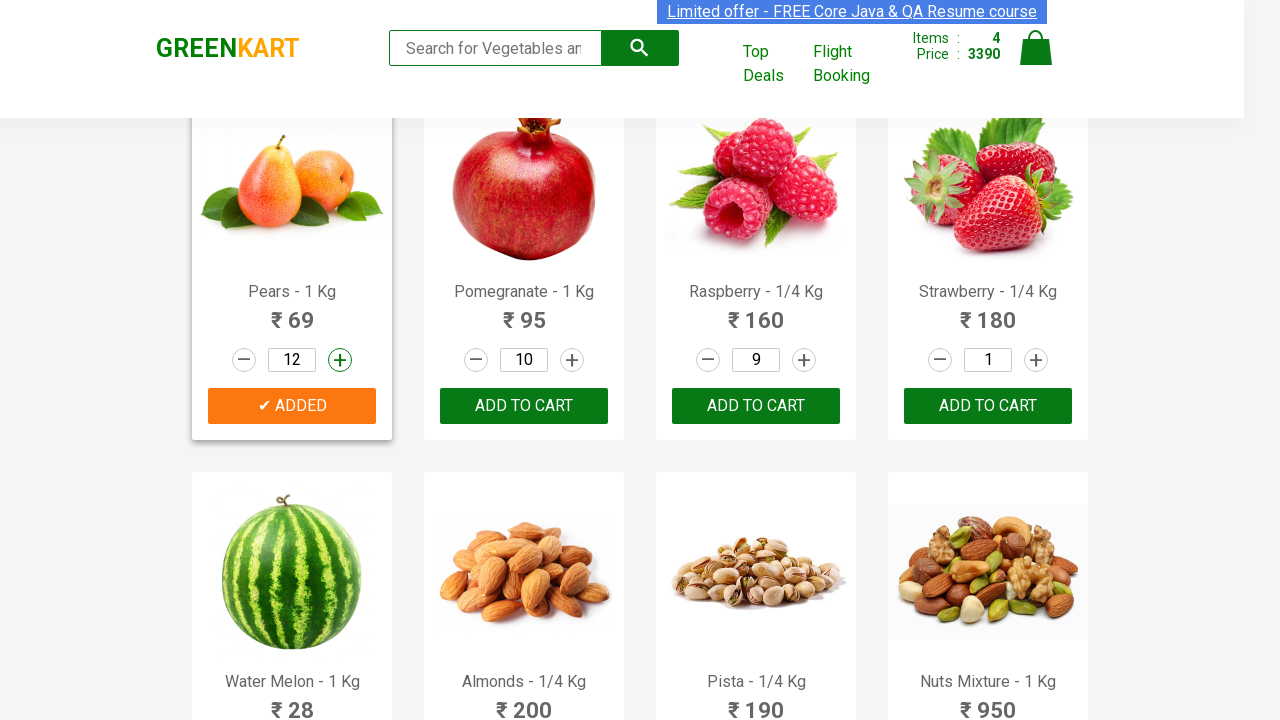

Added product #21 to cart with quantity 4 at (292, 406) on .products .product >> nth=20 >> .product-action button
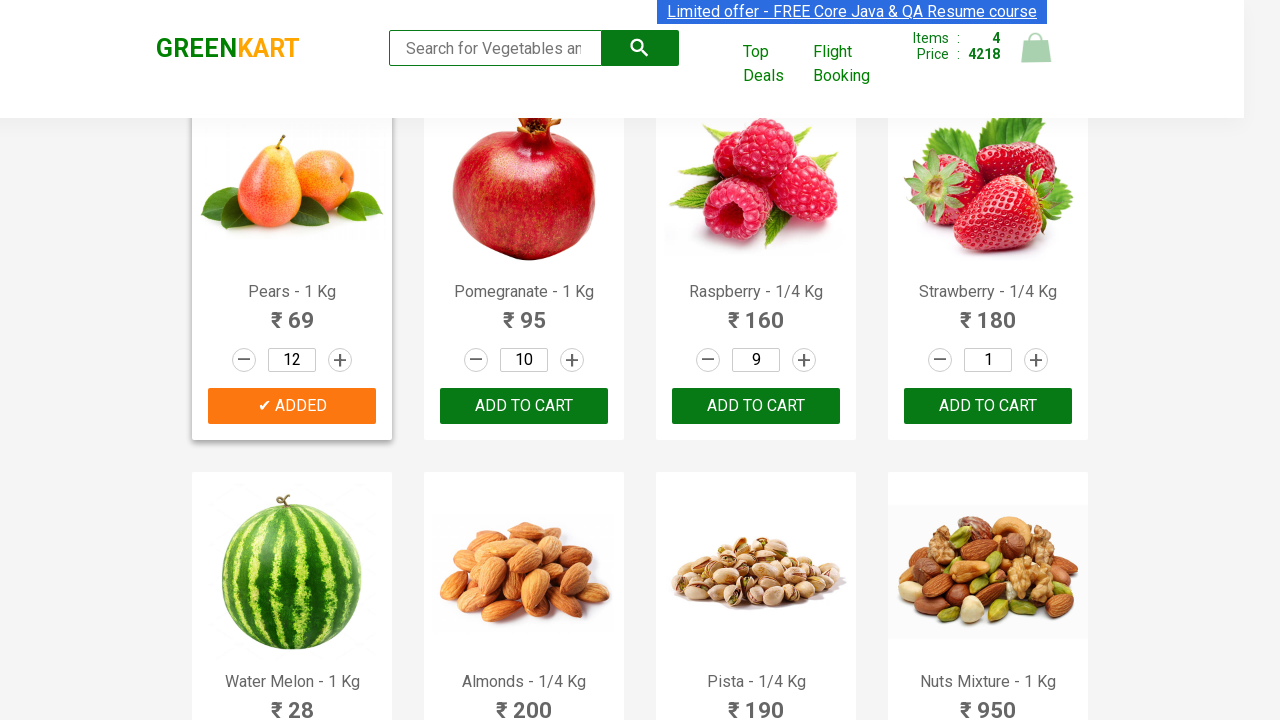

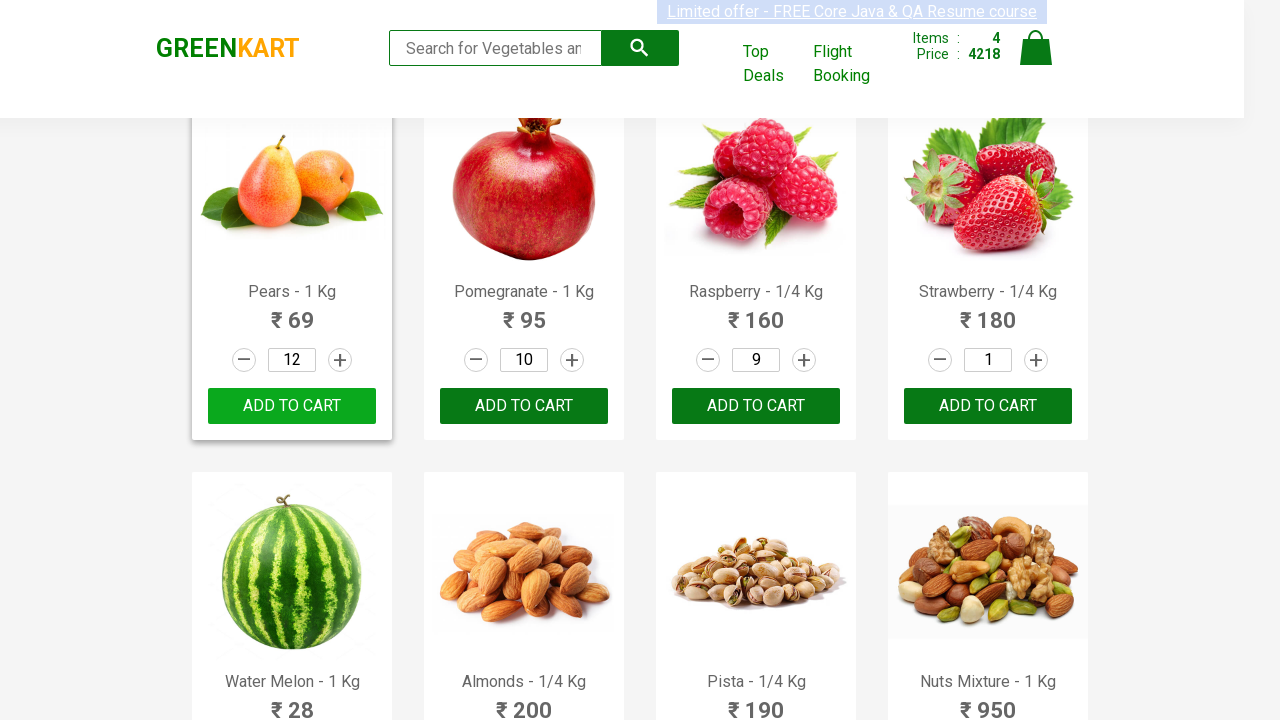